Fills a Google Form with rental property information including address, price, and link fields, submitting multiple entries

Starting URL: https://forms.gle/u4VijuqdJdbtYjVN9

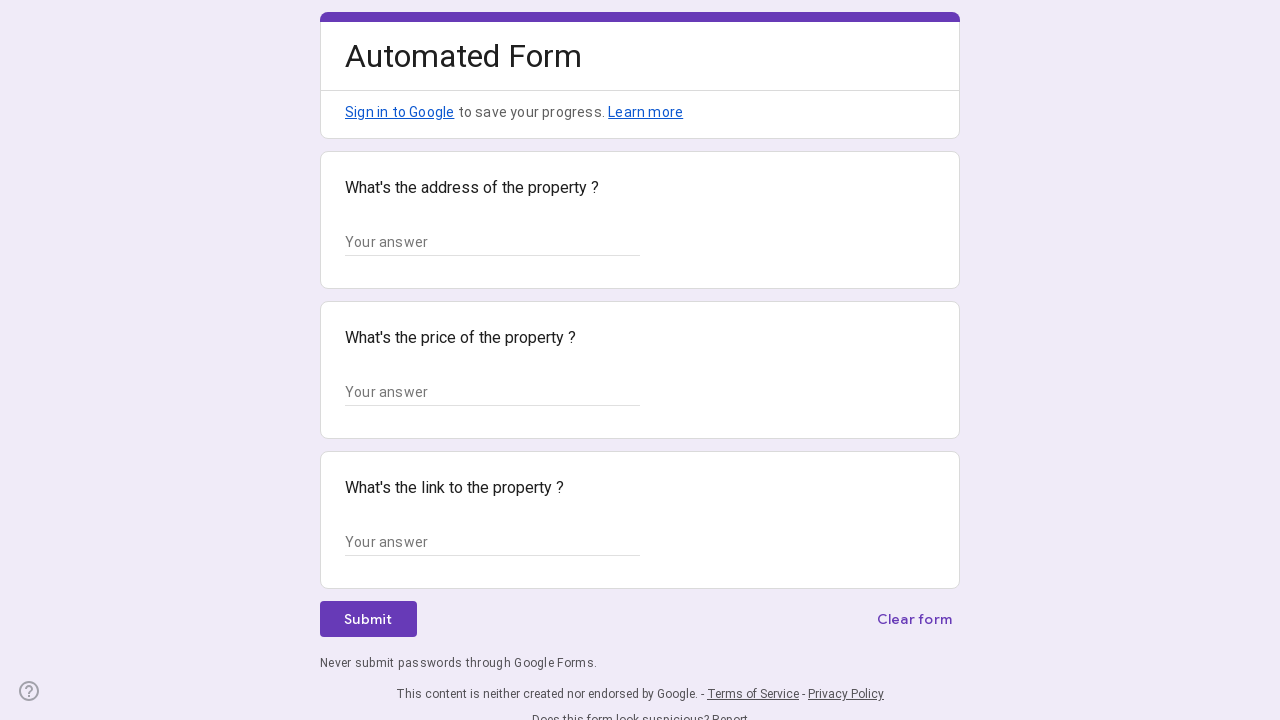

Waited 5 seconds for Google Form to load
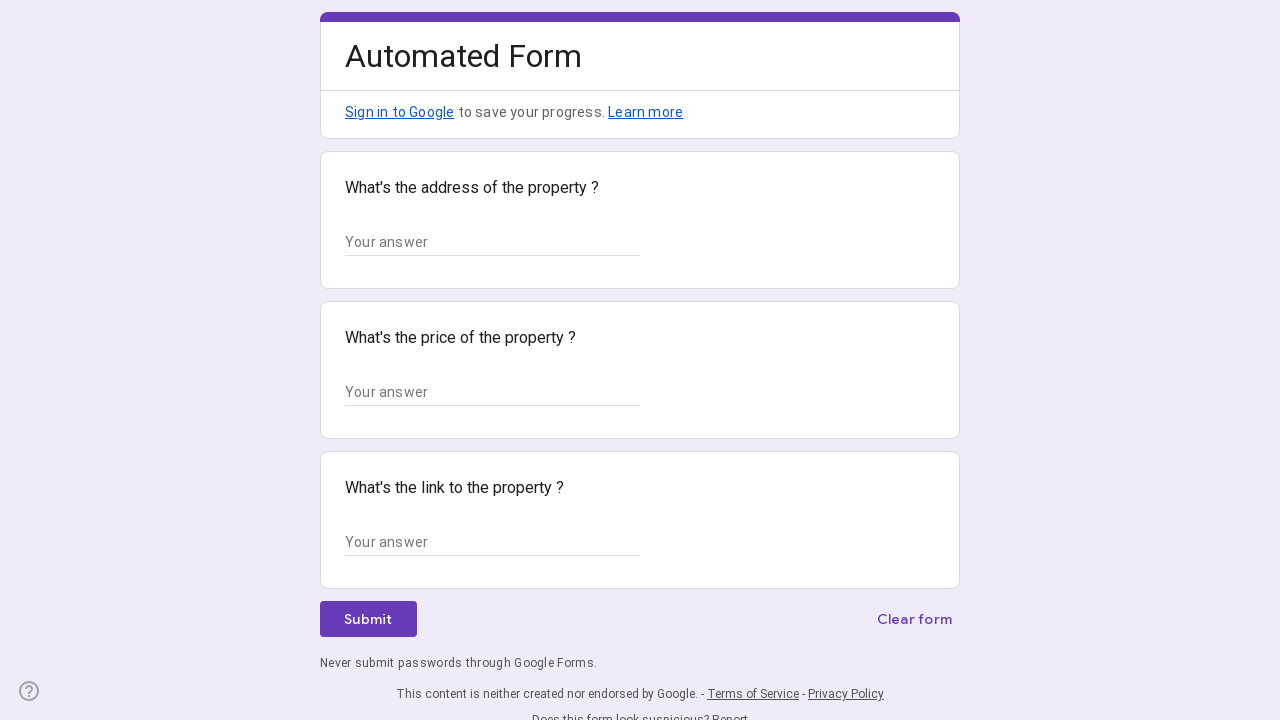

Filled address field with '123 Main St, Regina, SK' (entry 1/8) on //*[@id="mG61Hd"]/div[2]/div/div[2]/div[1]/div/div/div[2]/div/div[1]/div/div[1]/
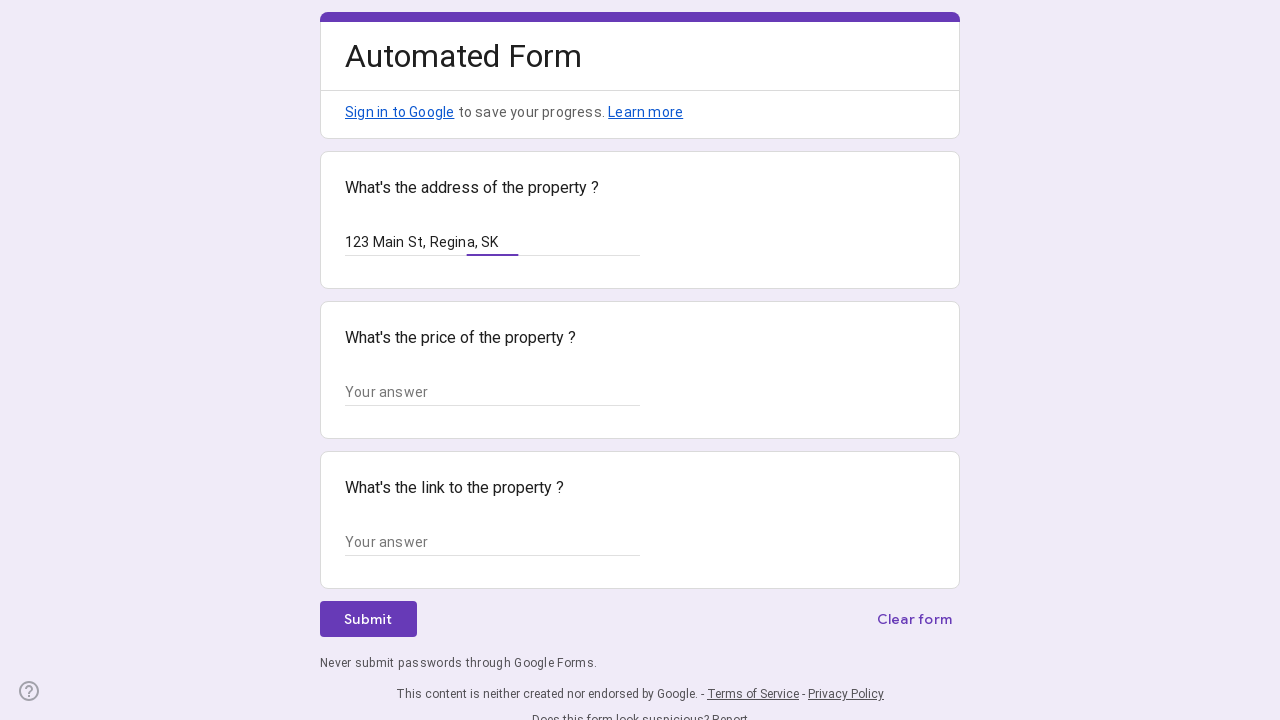

Filled price field with '$1,500/mo' (entry 1/8) on //*[@id="mG61Hd"]/div[2]/div/div[2]/div[2]/div/div/div[2]/div/div[1]/div/div[1]/
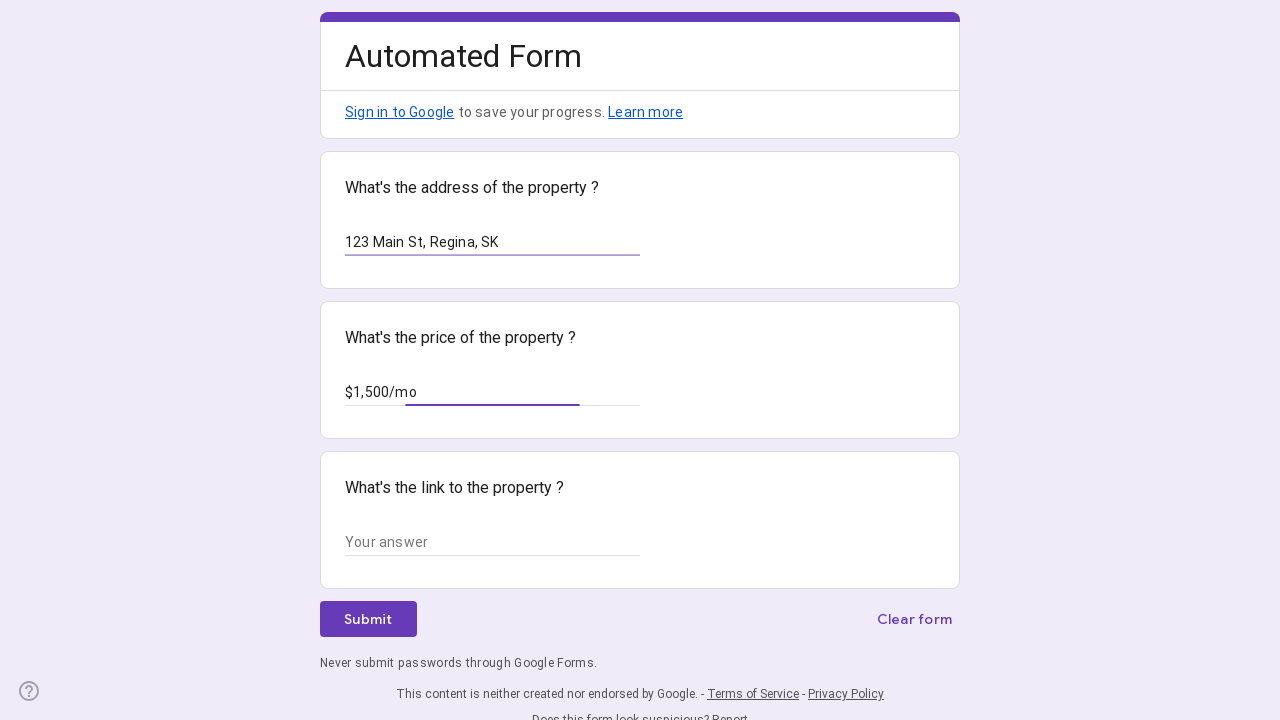

Filled link field with 'https://www.zillow.com/homedetails/123' (entry 1/8) on //*[@id="mG61Hd"]/div[2]/div/div[2]/div[3]/div/div/div[2]/div/div[1]/div/div[1]/
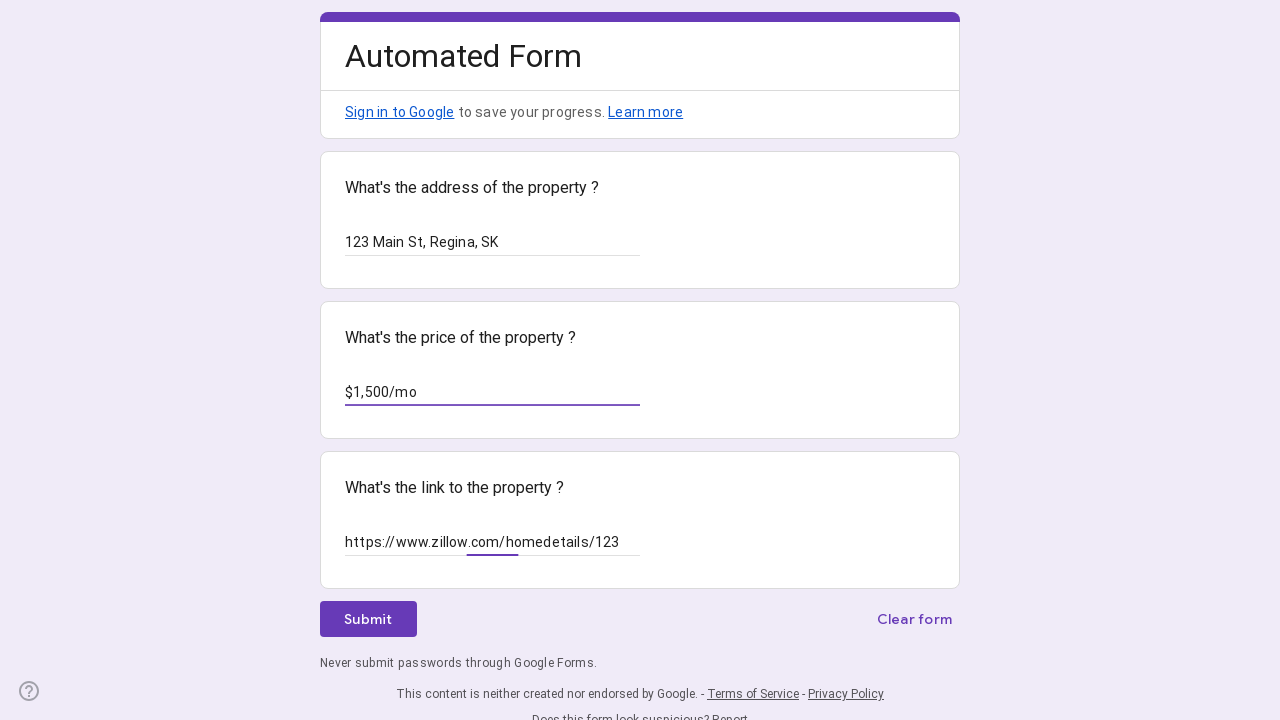

Submitted form entry 1/8 at (368, 619) on xpath=//*[@id="mG61Hd"]/div[2]/div/div[3]/div[1]/div/div/span
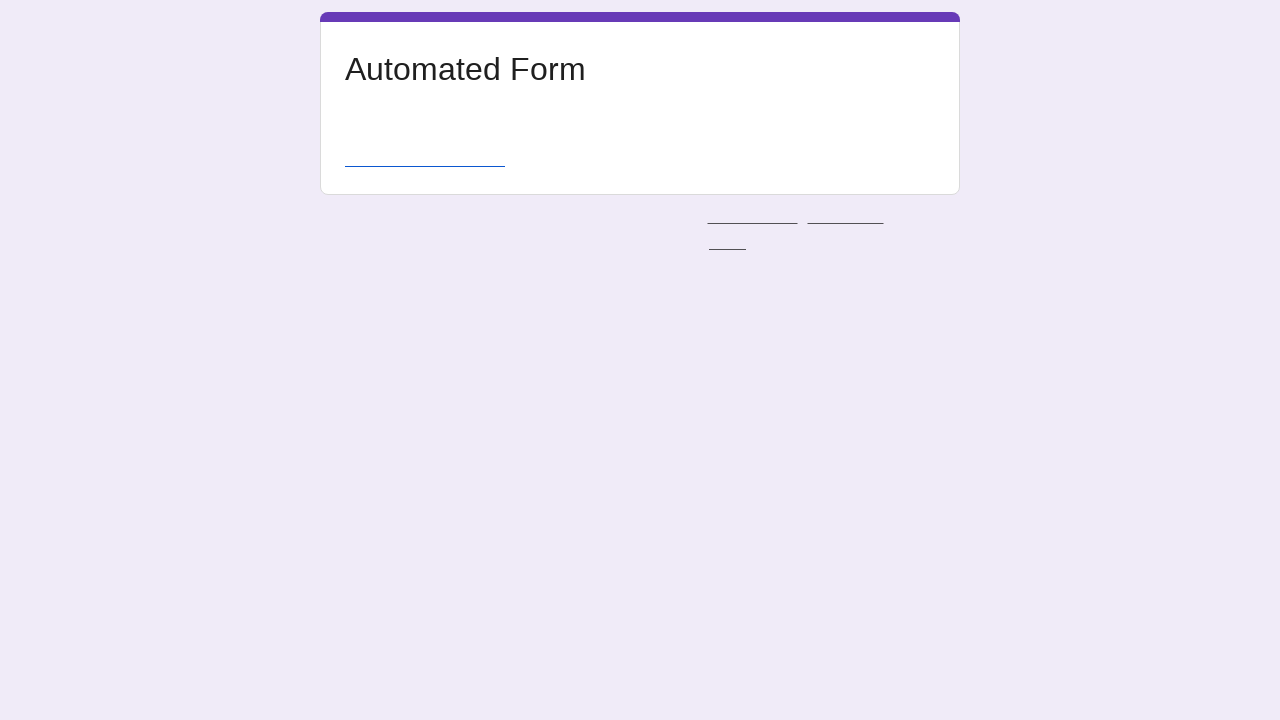

Navigated back to Google Form for next entry (2/8)
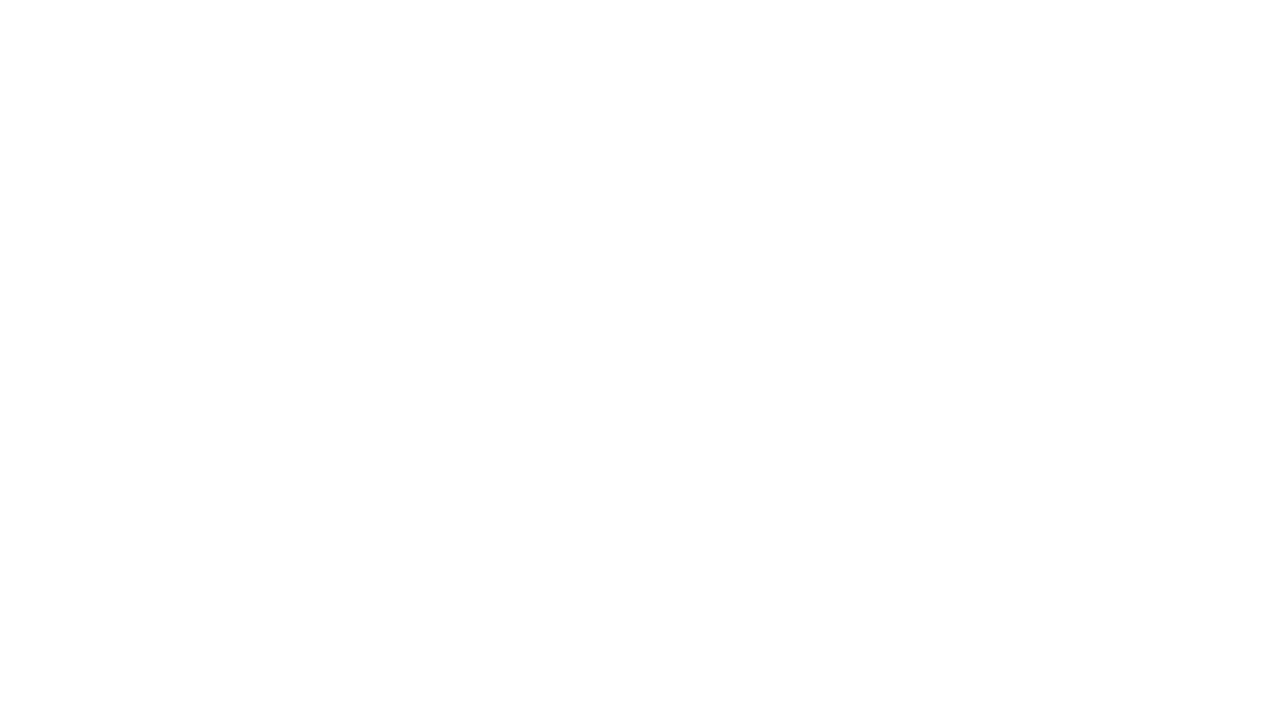

Waited 3 seconds for form to load
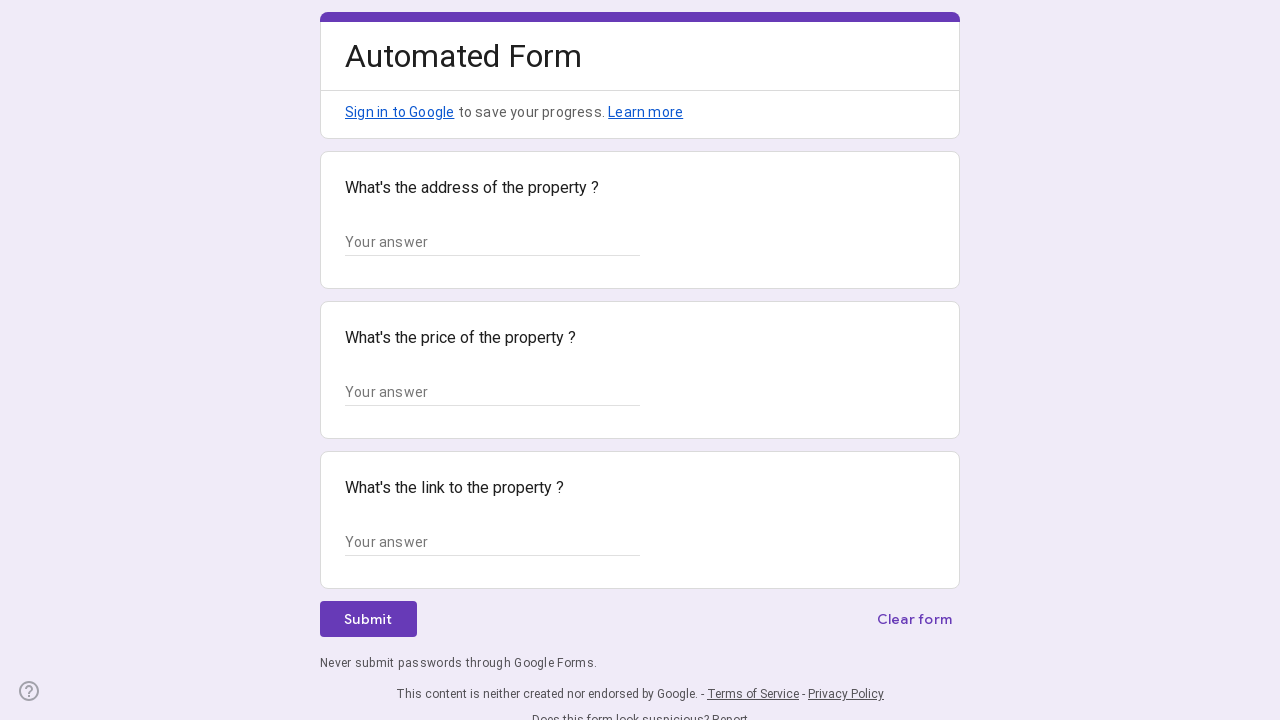

Filled address field with '456 Oak Ave, Saskatoon, SK' (entry 2/8) on //*[@id="mG61Hd"]/div[2]/div/div[2]/div[1]/div/div/div[2]/div/div[1]/div/div[1]/
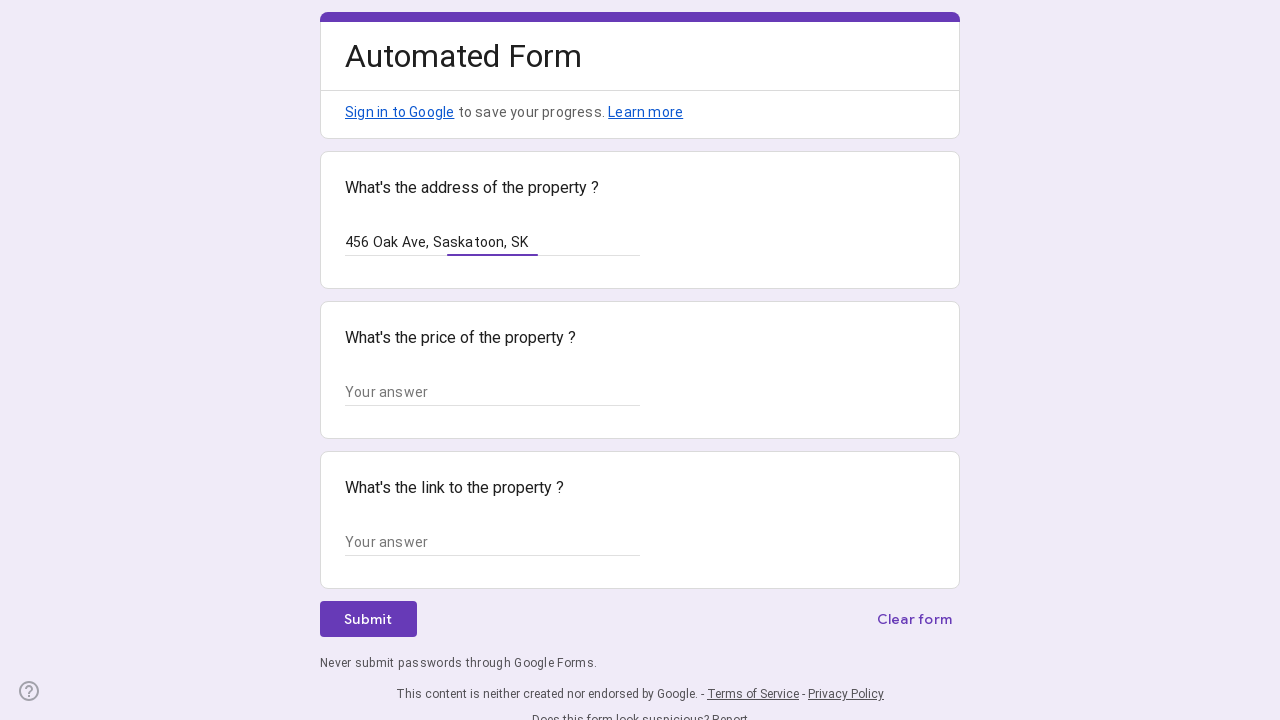

Filled price field with '$1,800/mo' (entry 2/8) on //*[@id="mG61Hd"]/div[2]/div/div[2]/div[2]/div/div/div[2]/div/div[1]/div/div[1]/
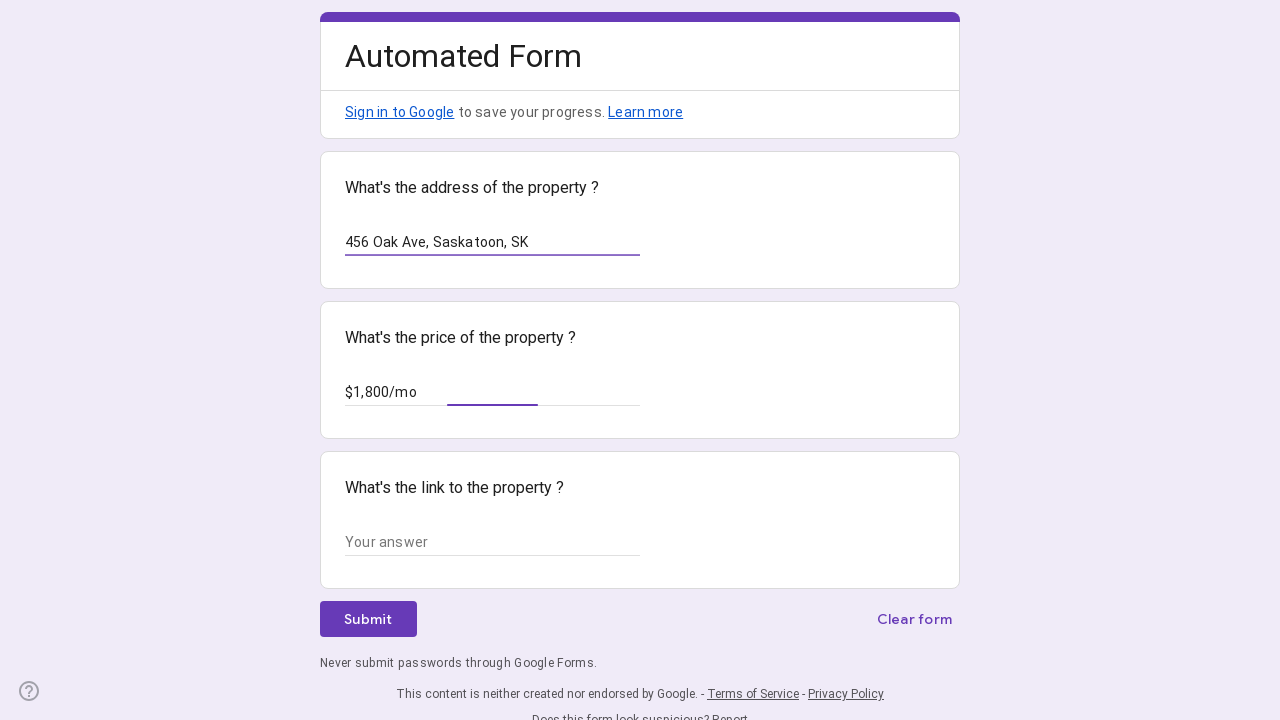

Filled link field with 'https://www.zillow.com/homedetails/456' (entry 2/8) on //*[@id="mG61Hd"]/div[2]/div/div[2]/div[3]/div/div/div[2]/div/div[1]/div/div[1]/
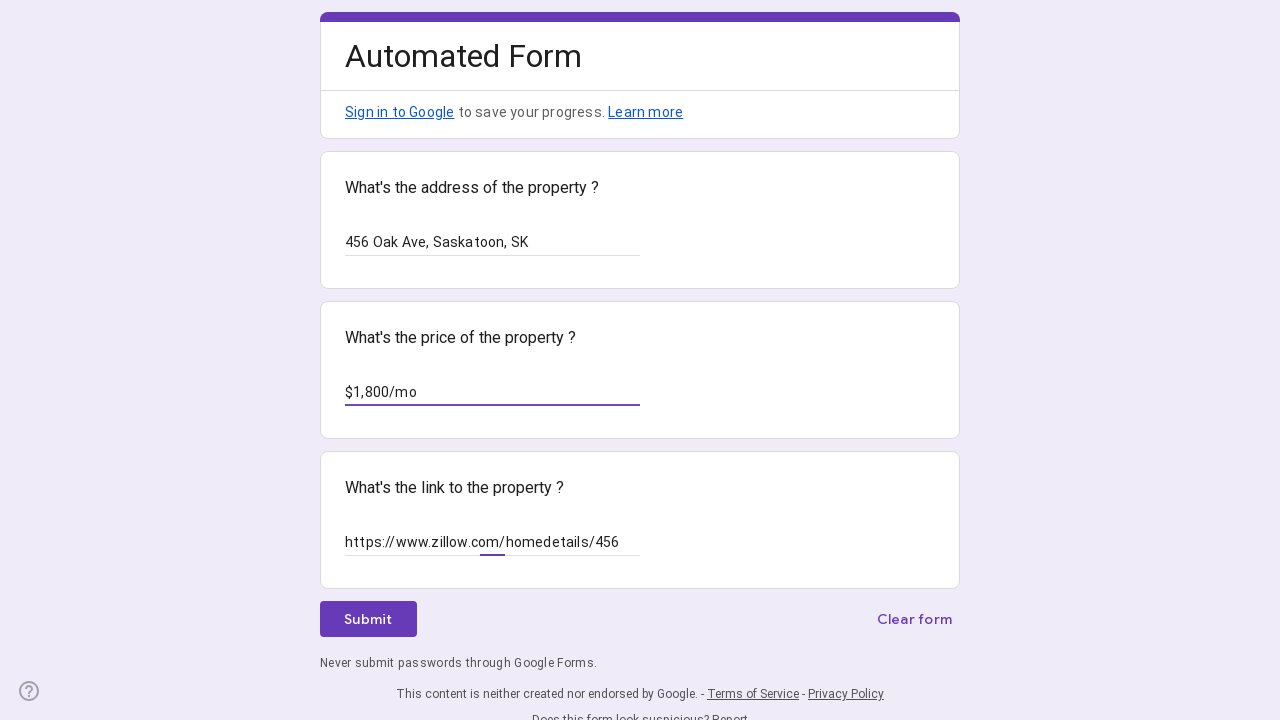

Submitted form entry 2/8 at (368, 619) on xpath=//*[@id="mG61Hd"]/div[2]/div/div[3]/div[1]/div/div/span
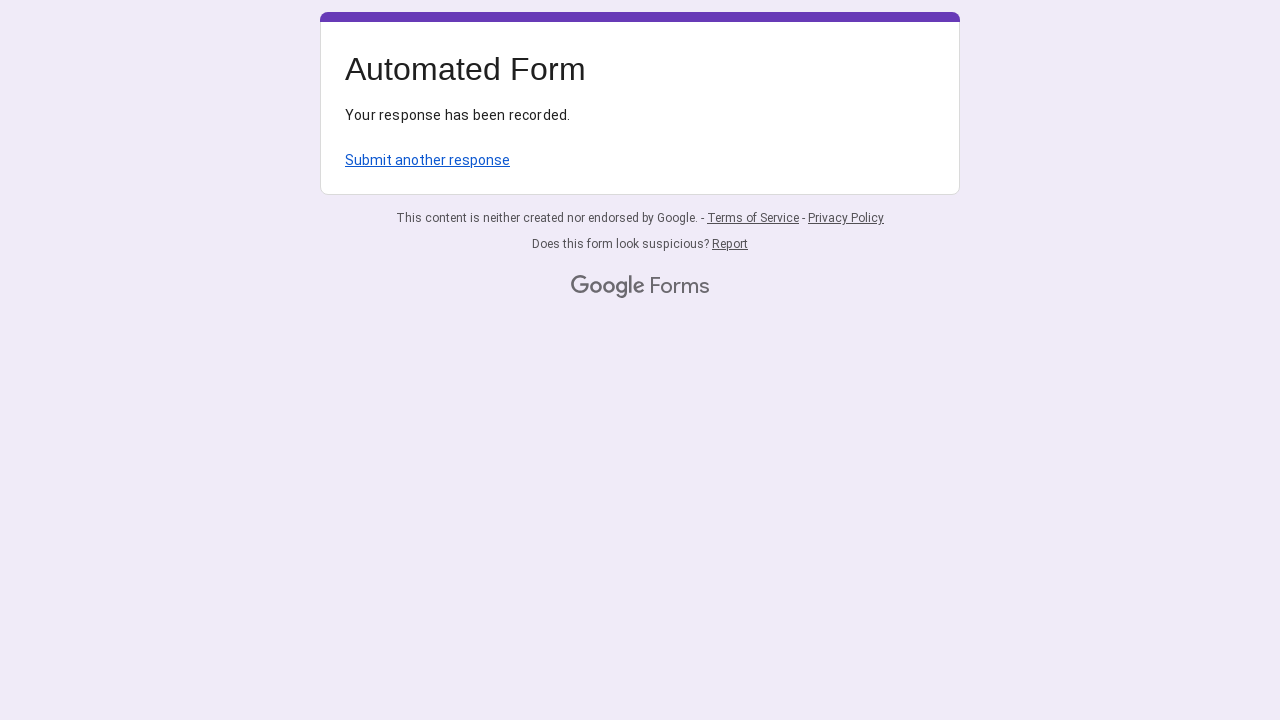

Navigated back to Google Form for next entry (3/8)
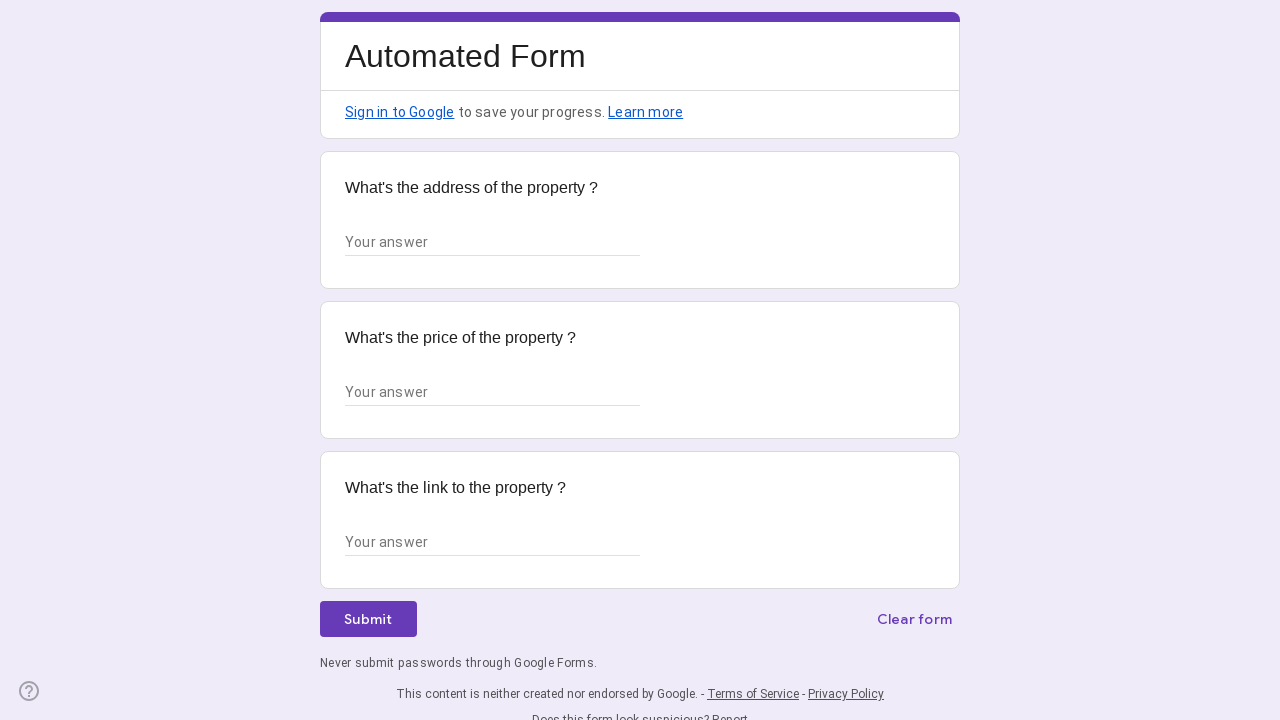

Waited 3 seconds for form to load
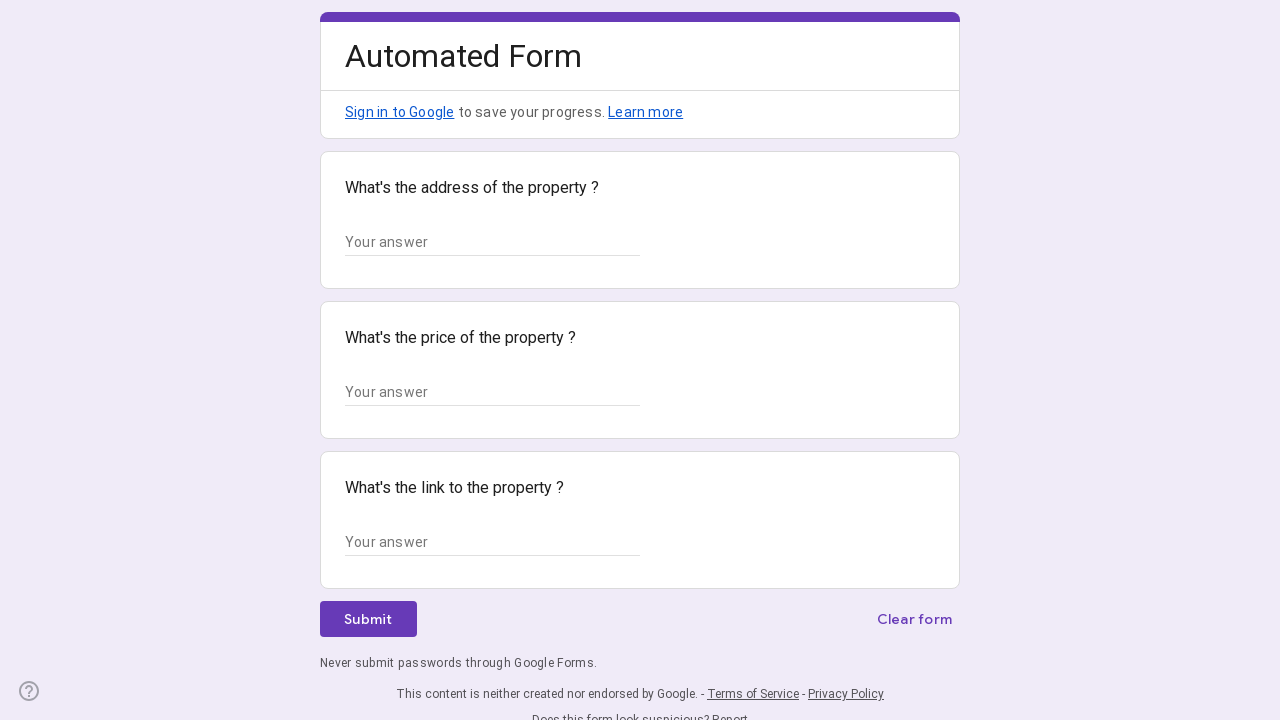

Filled address field with '789 Elm Dr, Prince Albert, SK' (entry 3/8) on //*[@id="mG61Hd"]/div[2]/div/div[2]/div[1]/div/div/div[2]/div/div[1]/div/div[1]/
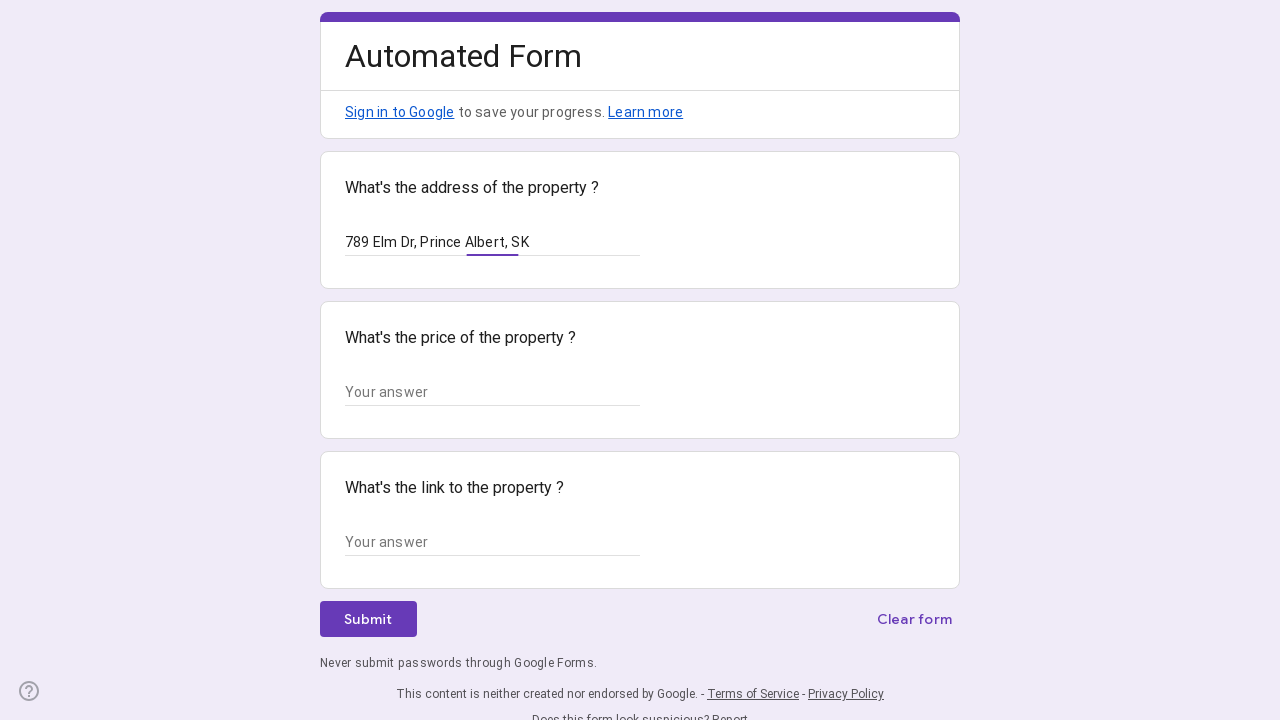

Filled price field with '$1,200/mo' (entry 3/8) on //*[@id="mG61Hd"]/div[2]/div/div[2]/div[2]/div/div/div[2]/div/div[1]/div/div[1]/
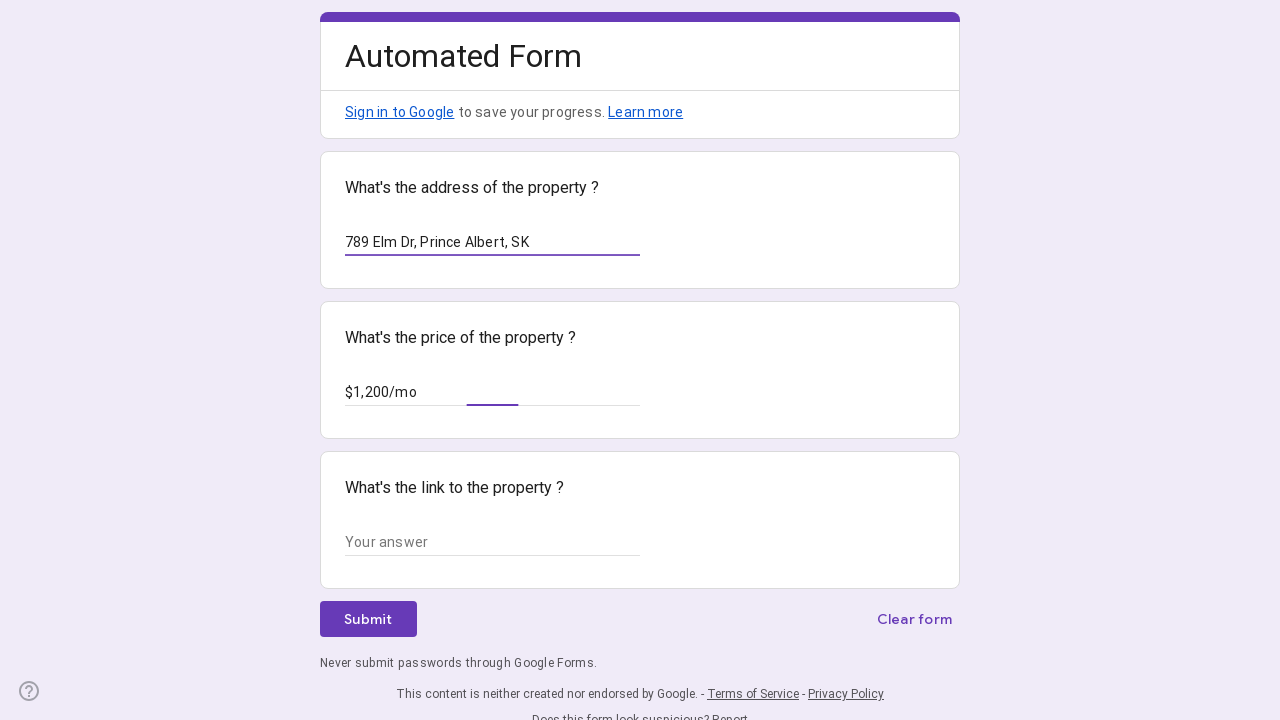

Filled link field with 'https://www.zillow.com/homedetails/789' (entry 3/8) on //*[@id="mG61Hd"]/div[2]/div/div[2]/div[3]/div/div/div[2]/div/div[1]/div/div[1]/
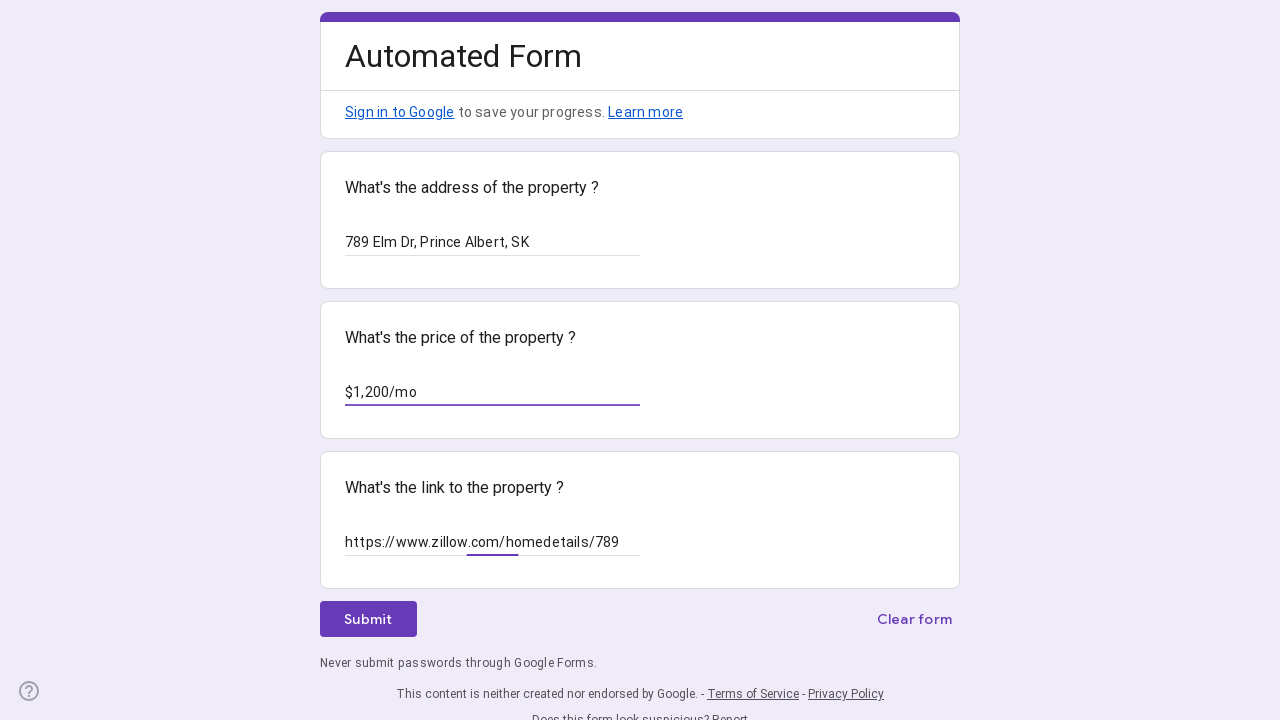

Submitted form entry 3/8 at (368, 619) on xpath=//*[@id="mG61Hd"]/div[2]/div/div[3]/div[1]/div/div/span
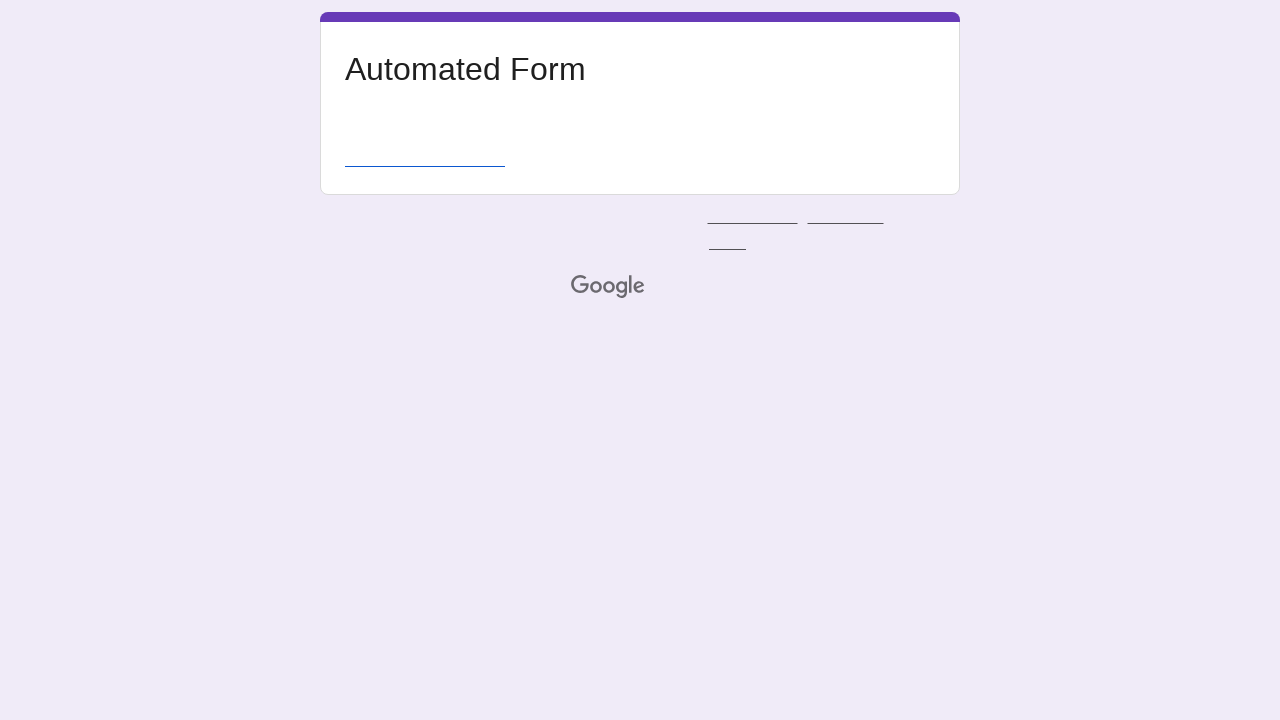

Navigated back to Google Form for next entry (4/8)
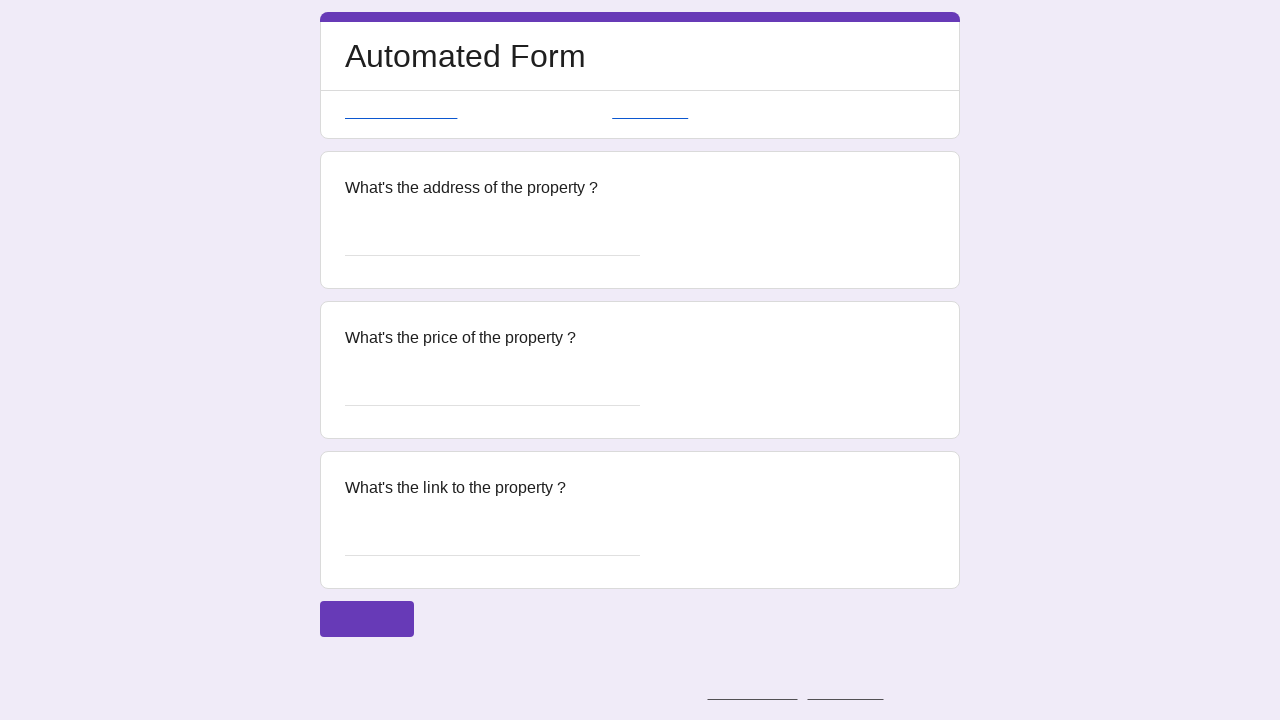

Waited 3 seconds for form to load
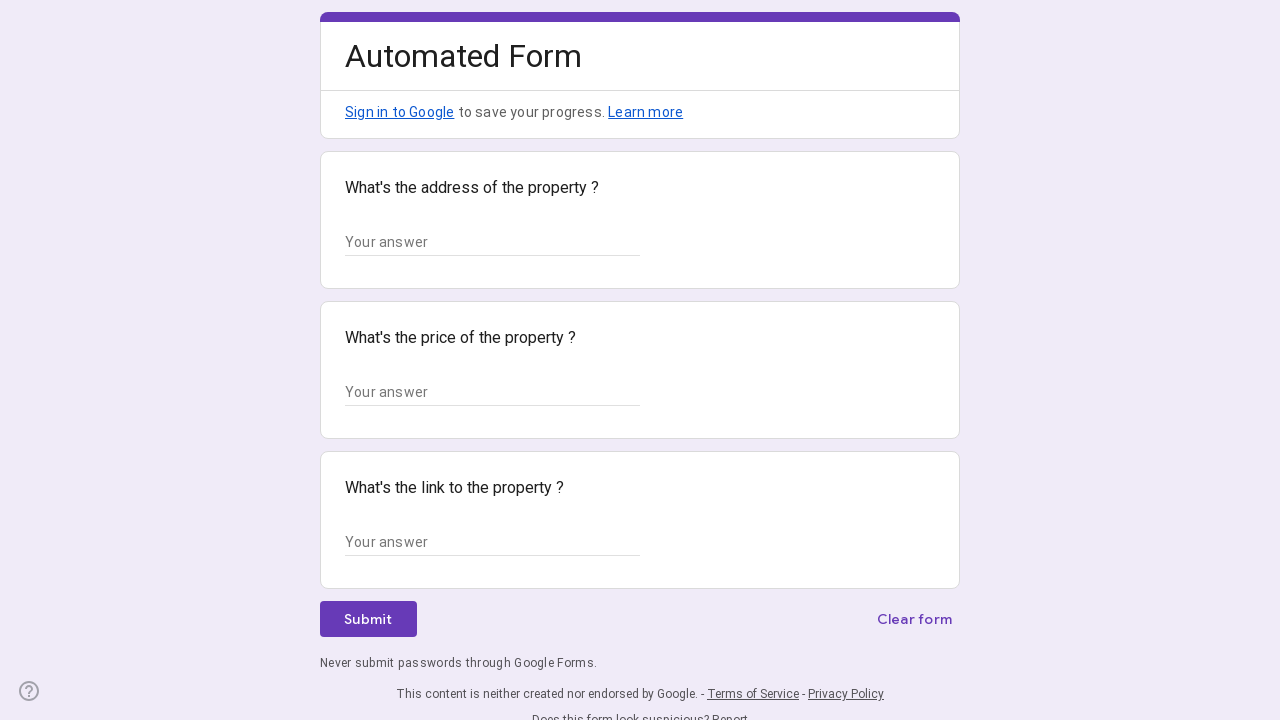

Filled address field with '321 Pine Rd, Moose Jaw, SK' (entry 4/8) on //*[@id="mG61Hd"]/div[2]/div/div[2]/div[1]/div/div/div[2]/div/div[1]/div/div[1]/
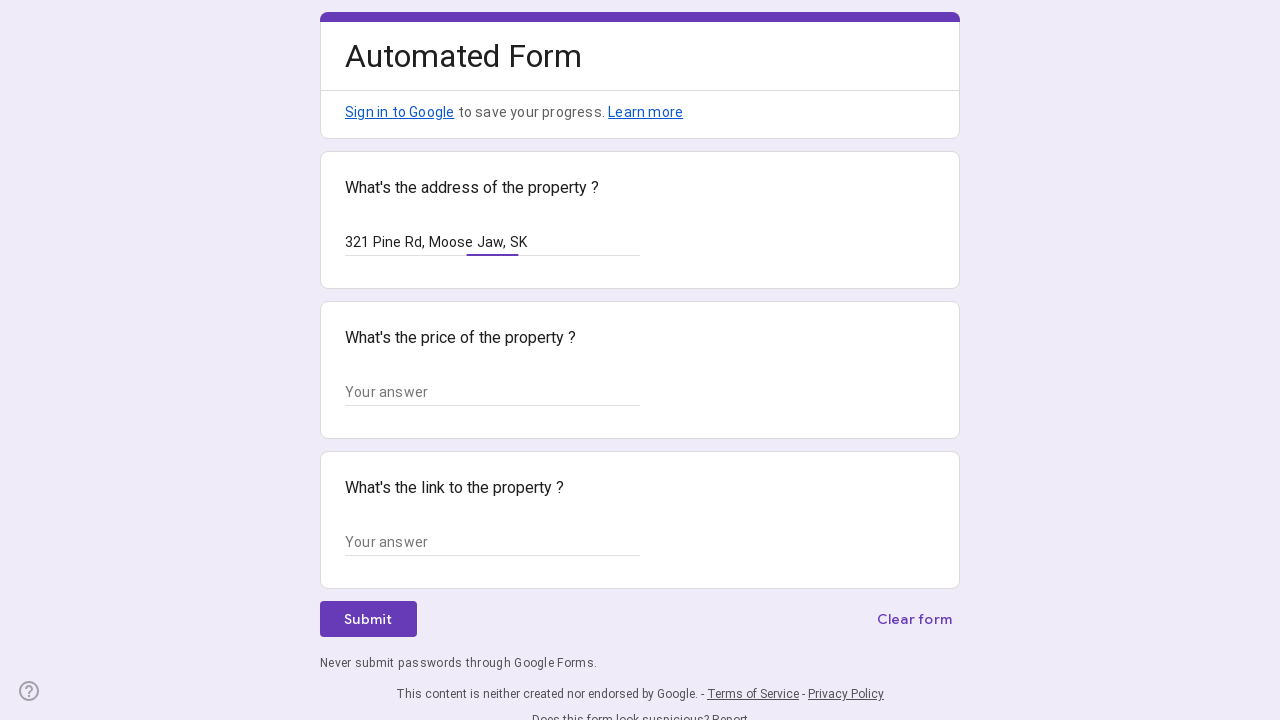

Filled price field with '$1,600/mo' (entry 4/8) on //*[@id="mG61Hd"]/div[2]/div/div[2]/div[2]/div/div/div[2]/div/div[1]/div/div[1]/
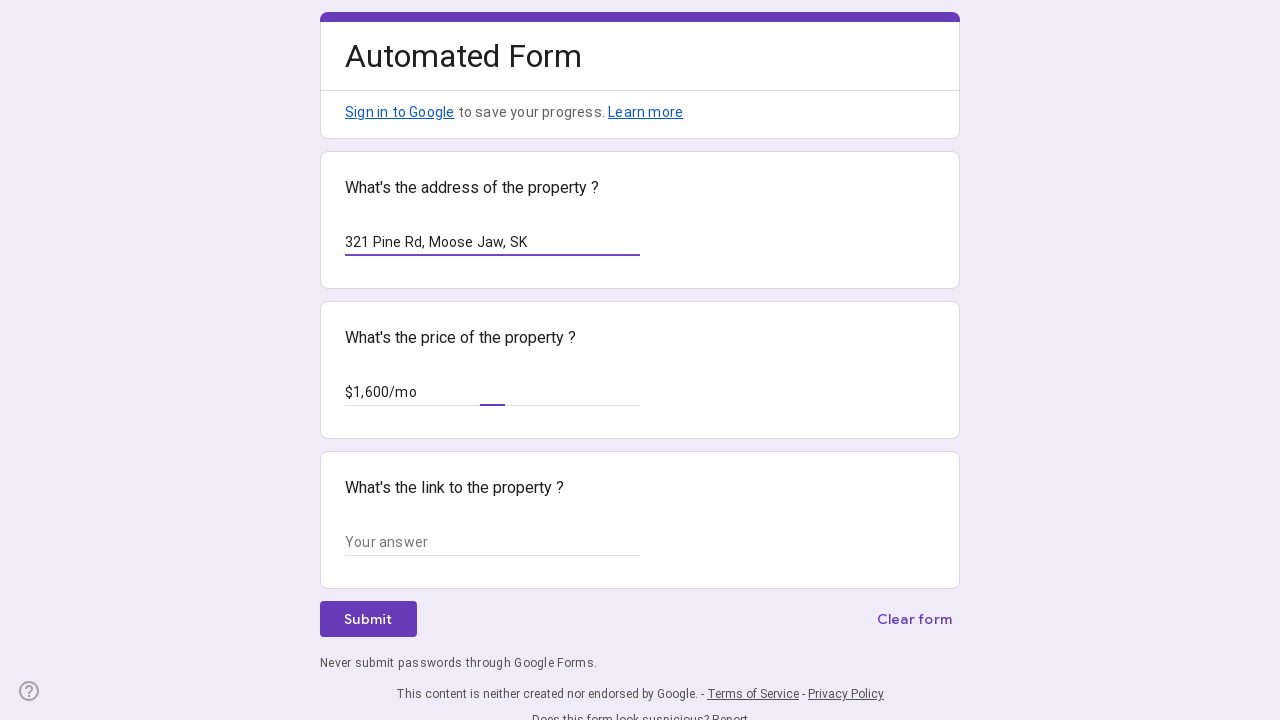

Filled link field with 'https://www.zillow.com/homedetails/321' (entry 4/8) on //*[@id="mG61Hd"]/div[2]/div/div[2]/div[3]/div/div/div[2]/div/div[1]/div/div[1]/
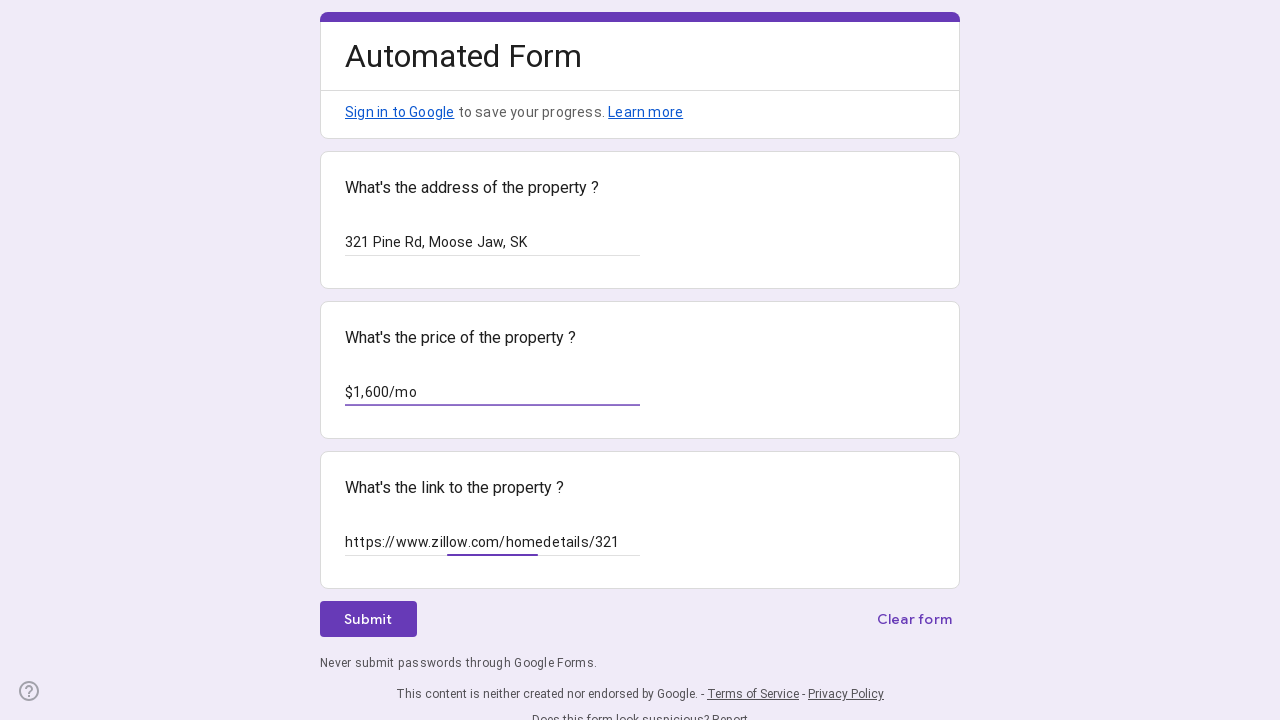

Submitted form entry 4/8 at (368, 619) on xpath=//*[@id="mG61Hd"]/div[2]/div/div[3]/div[1]/div/div/span
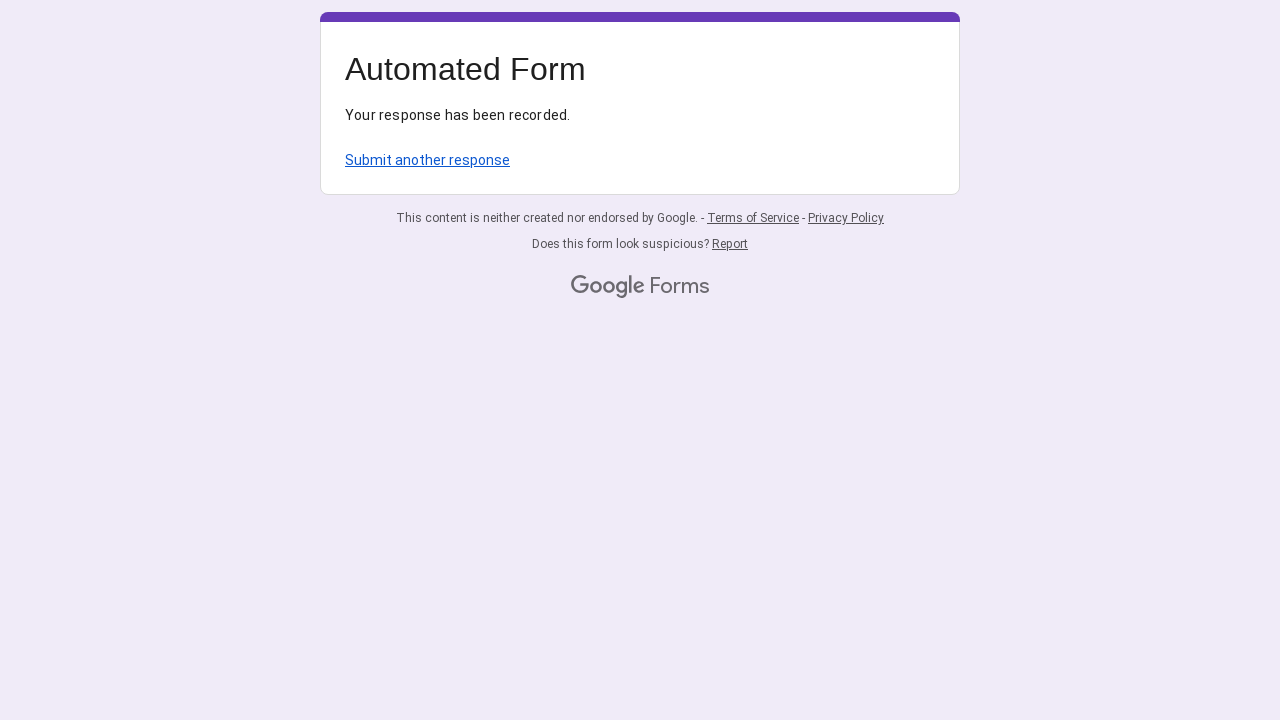

Navigated back to Google Form for next entry (5/8)
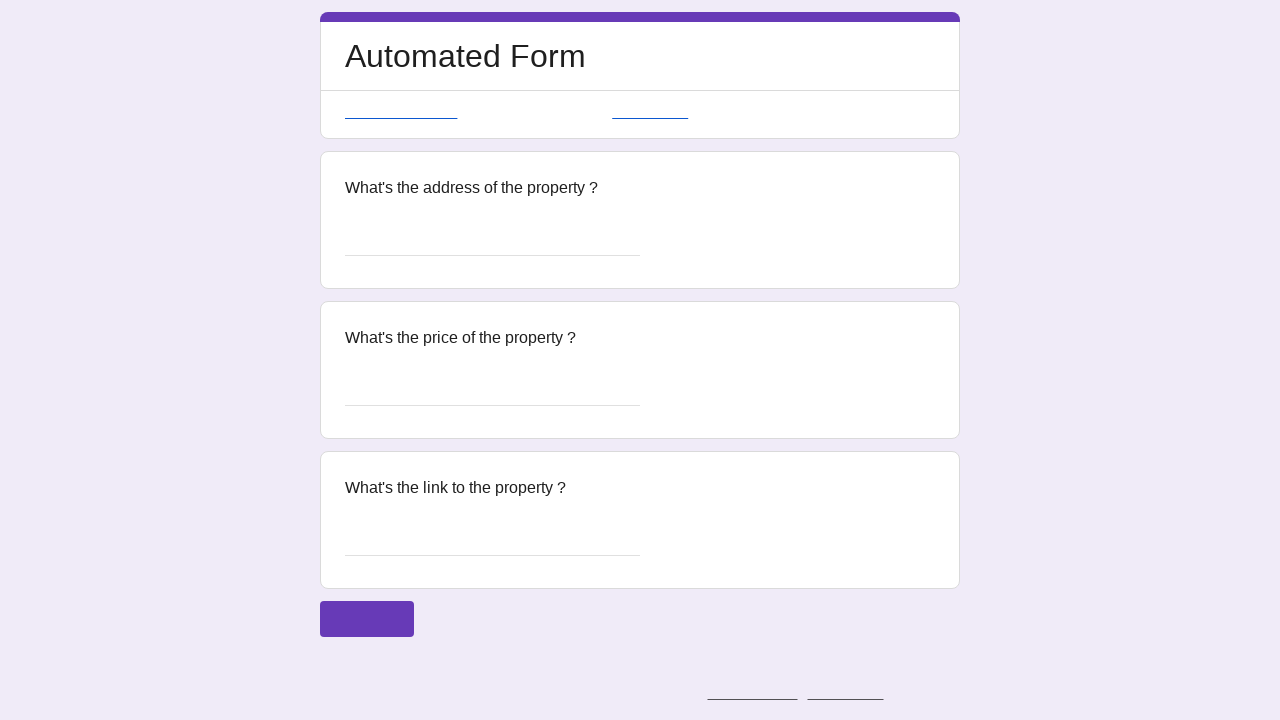

Waited 3 seconds for form to load
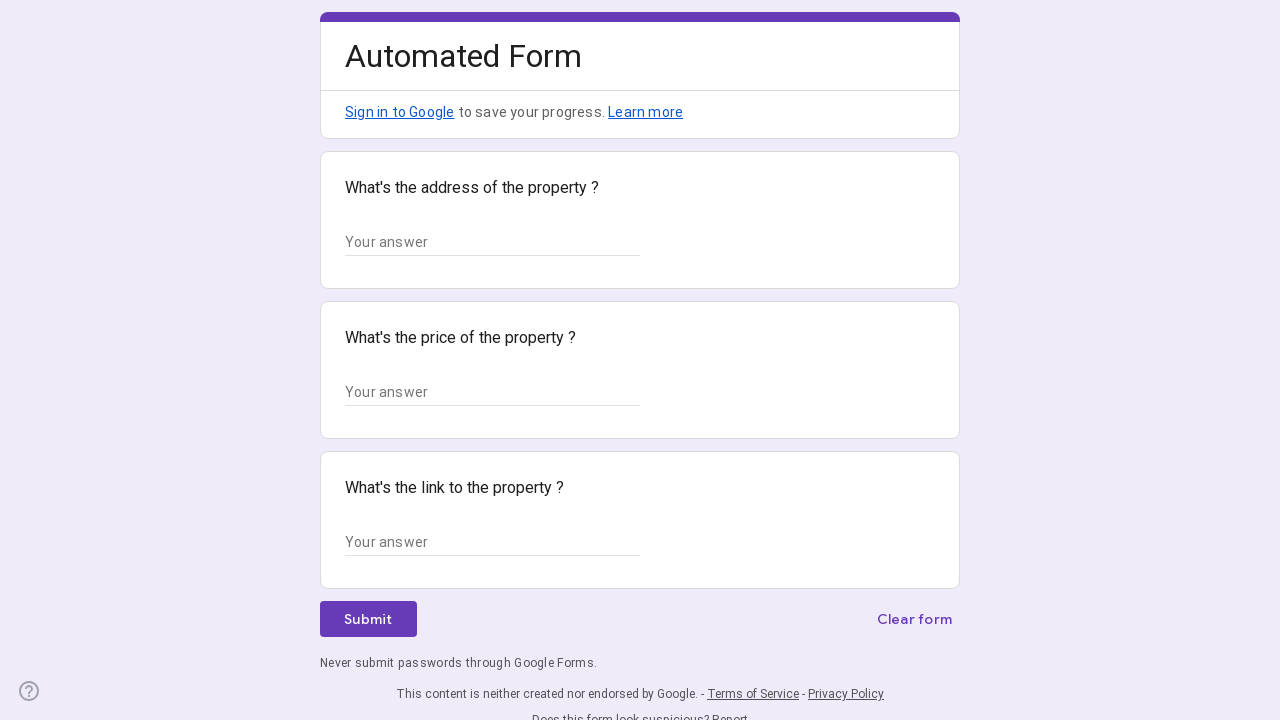

Filled address field with '654 Maple Blvd, Swift Current, SK' (entry 5/8) on //*[@id="mG61Hd"]/div[2]/div/div[2]/div[1]/div/div/div[2]/div/div[1]/div/div[1]/
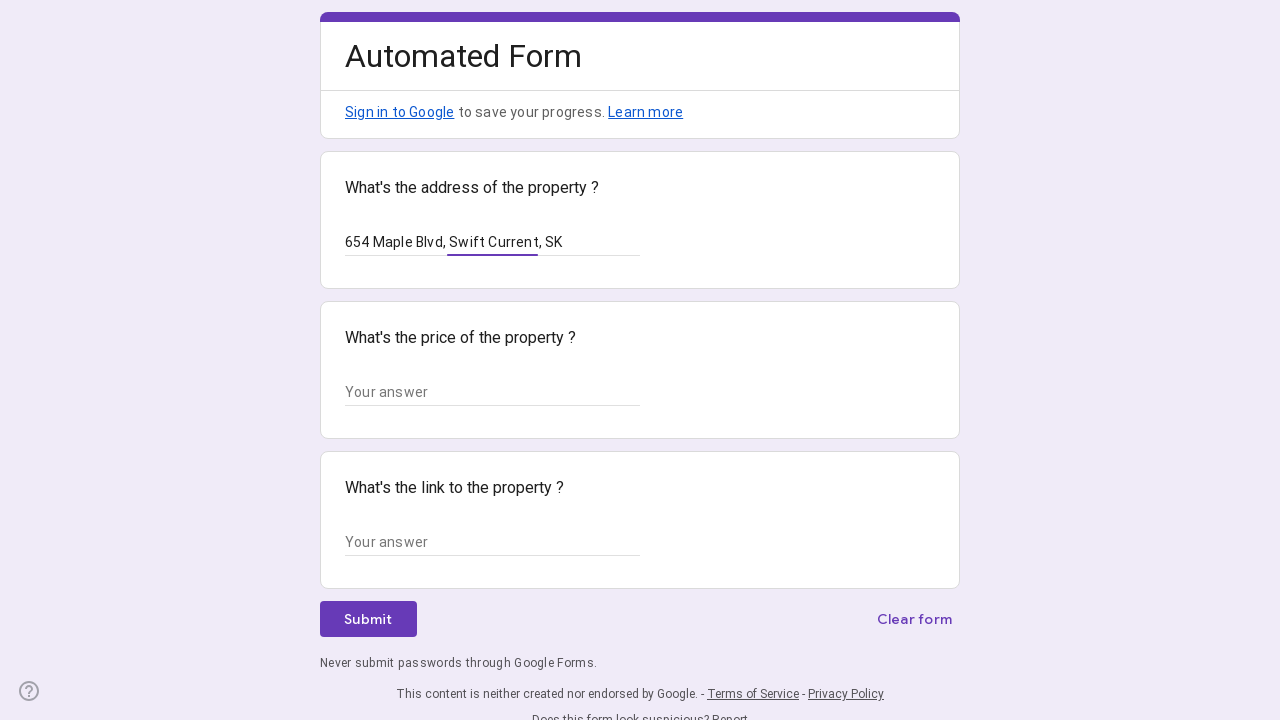

Filled price field with '$2,000/mo' (entry 5/8) on //*[@id="mG61Hd"]/div[2]/div/div[2]/div[2]/div/div/div[2]/div/div[1]/div/div[1]/
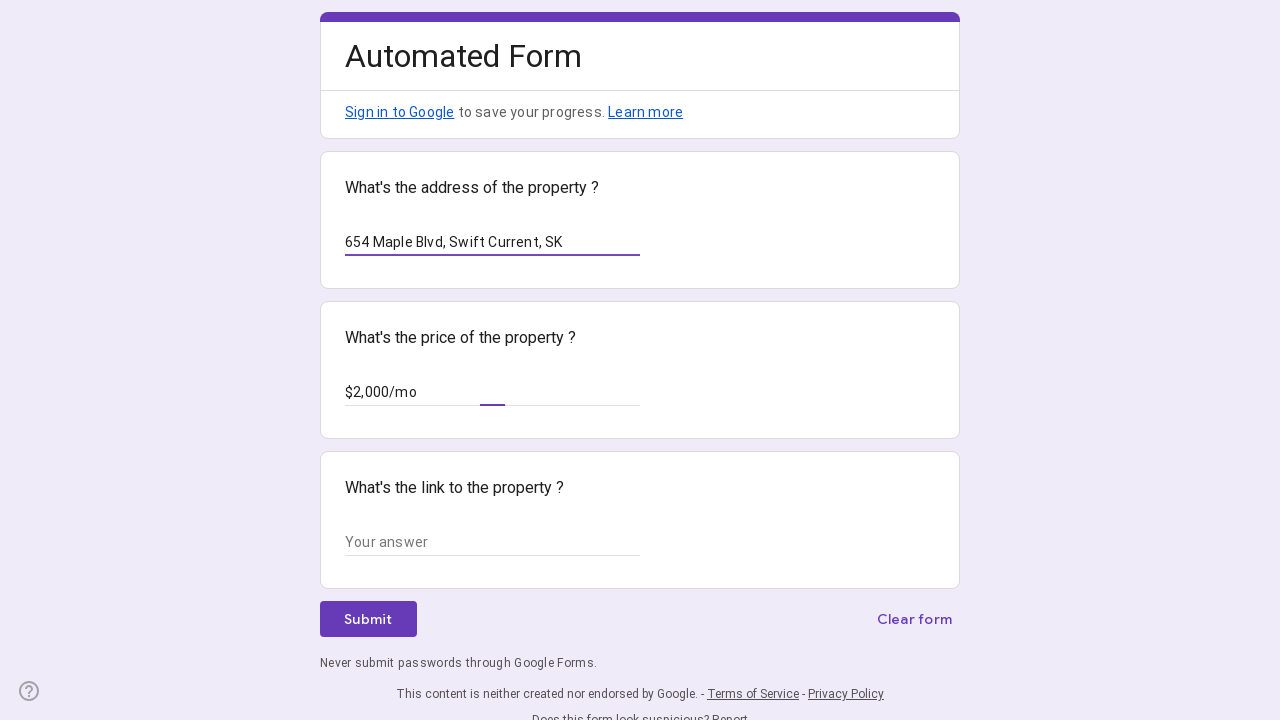

Filled link field with 'https://www.zillow.com/homedetails/654' (entry 5/8) on //*[@id="mG61Hd"]/div[2]/div/div[2]/div[3]/div/div/div[2]/div/div[1]/div/div[1]/
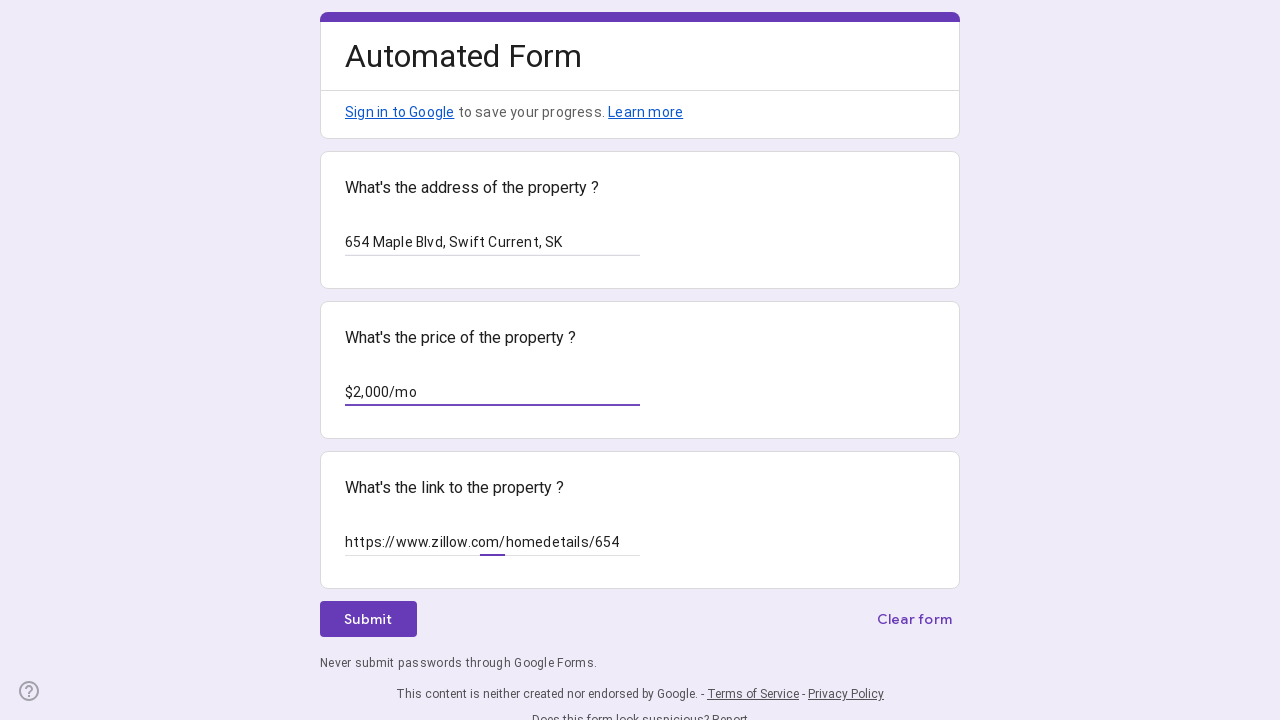

Submitted form entry 5/8 at (368, 619) on xpath=//*[@id="mG61Hd"]/div[2]/div/div[3]/div[1]/div/div/span
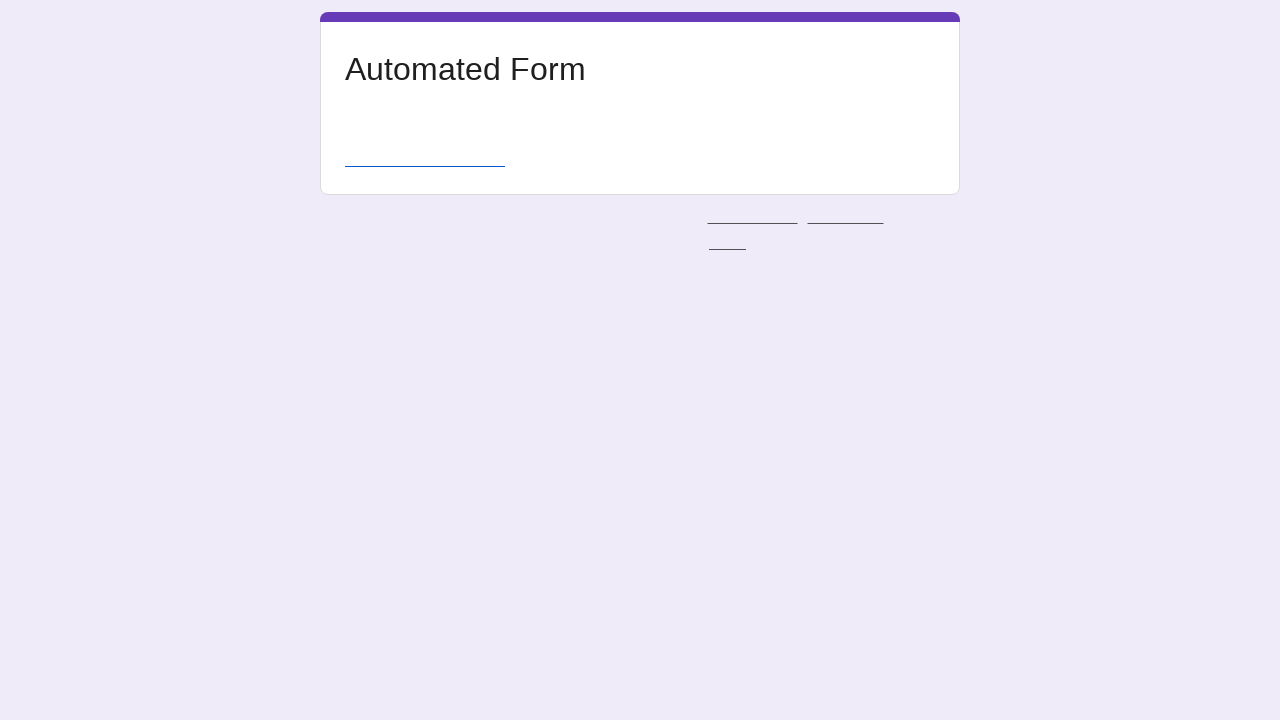

Navigated back to Google Form for next entry (6/8)
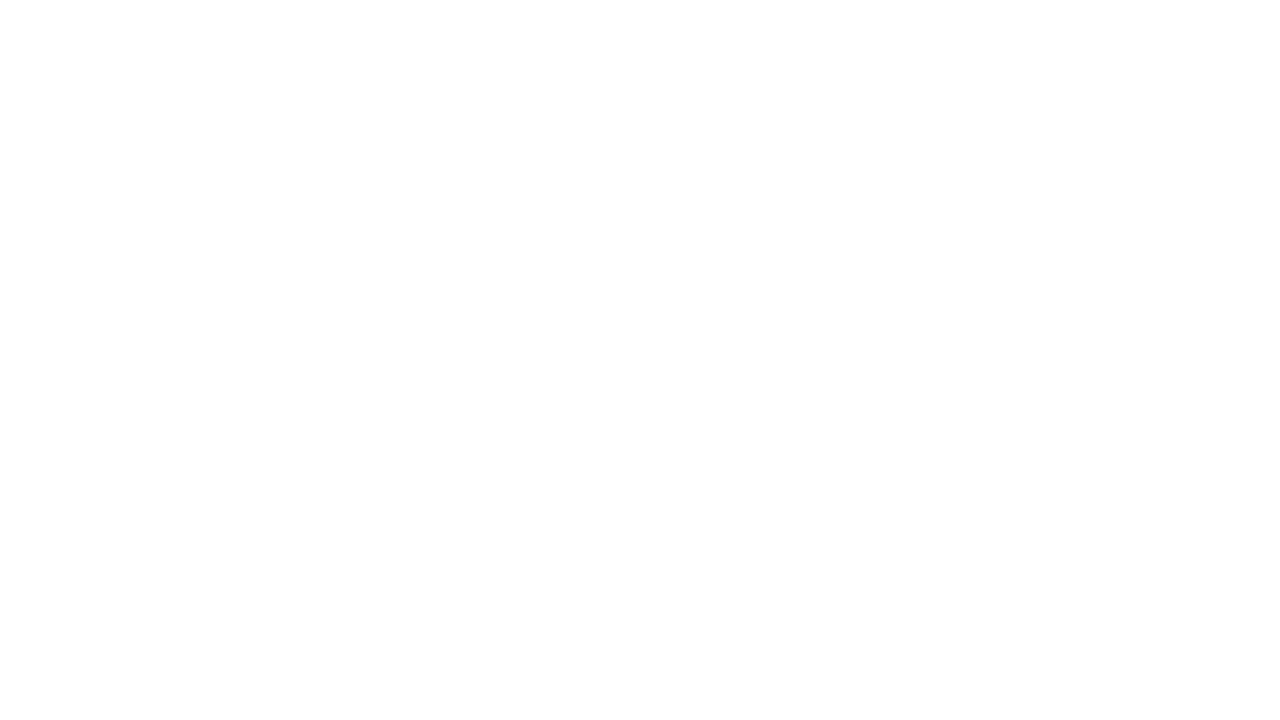

Waited 3 seconds for form to load
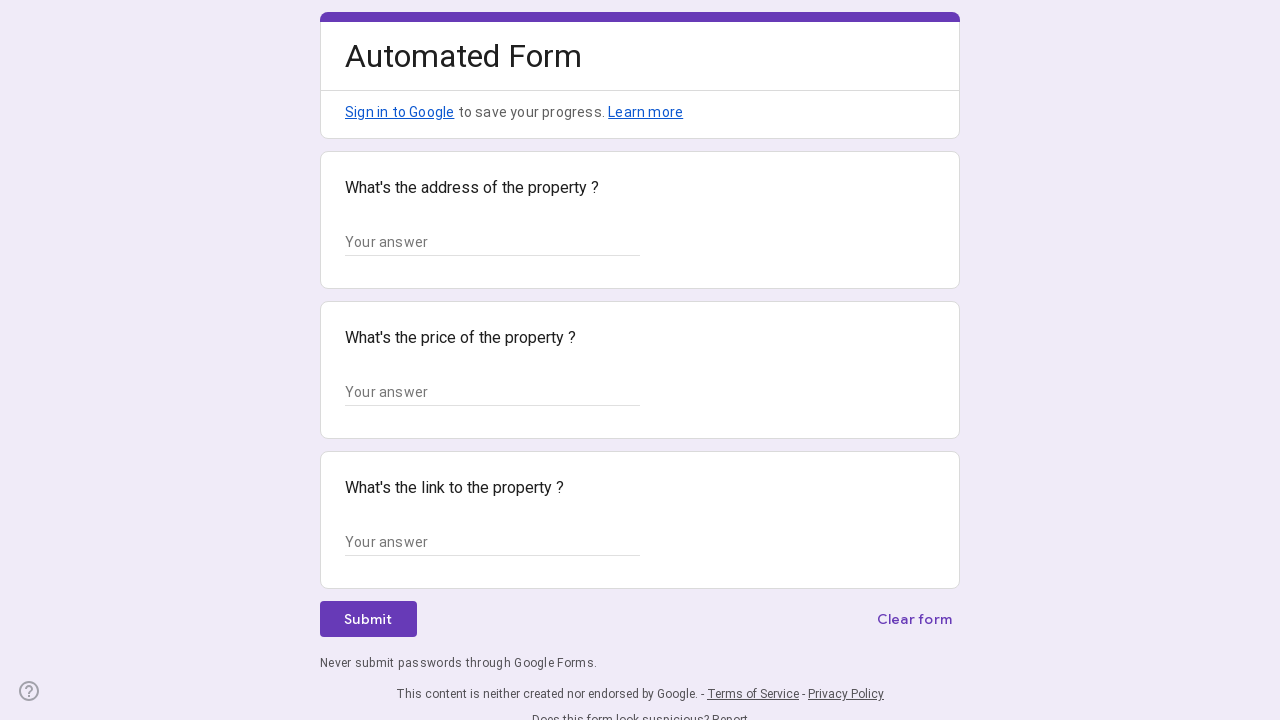

Filled address field with '987 Cedar Ln, North Battleford, SK' (entry 6/8) on //*[@id="mG61Hd"]/div[2]/div/div[2]/div[1]/div/div/div[2]/div/div[1]/div/div[1]/
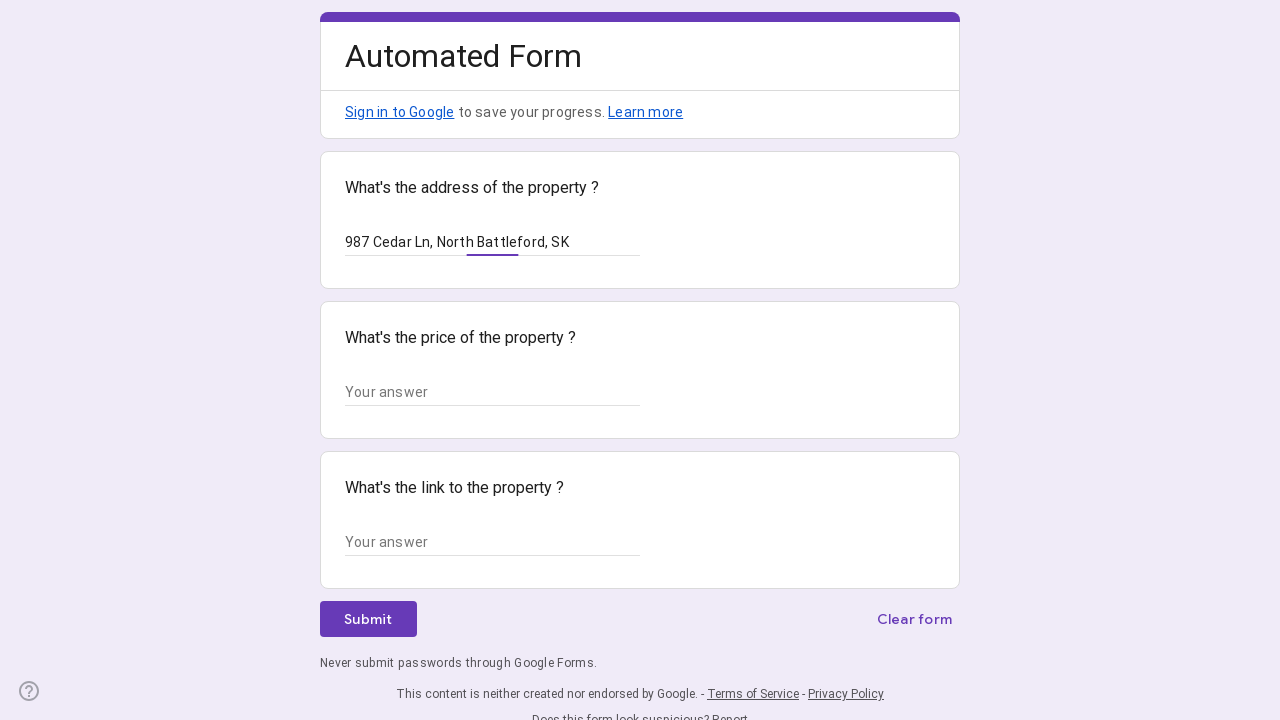

Filled price field with '$1,400/mo' (entry 6/8) on //*[@id="mG61Hd"]/div[2]/div/div[2]/div[2]/div/div/div[2]/div/div[1]/div/div[1]/
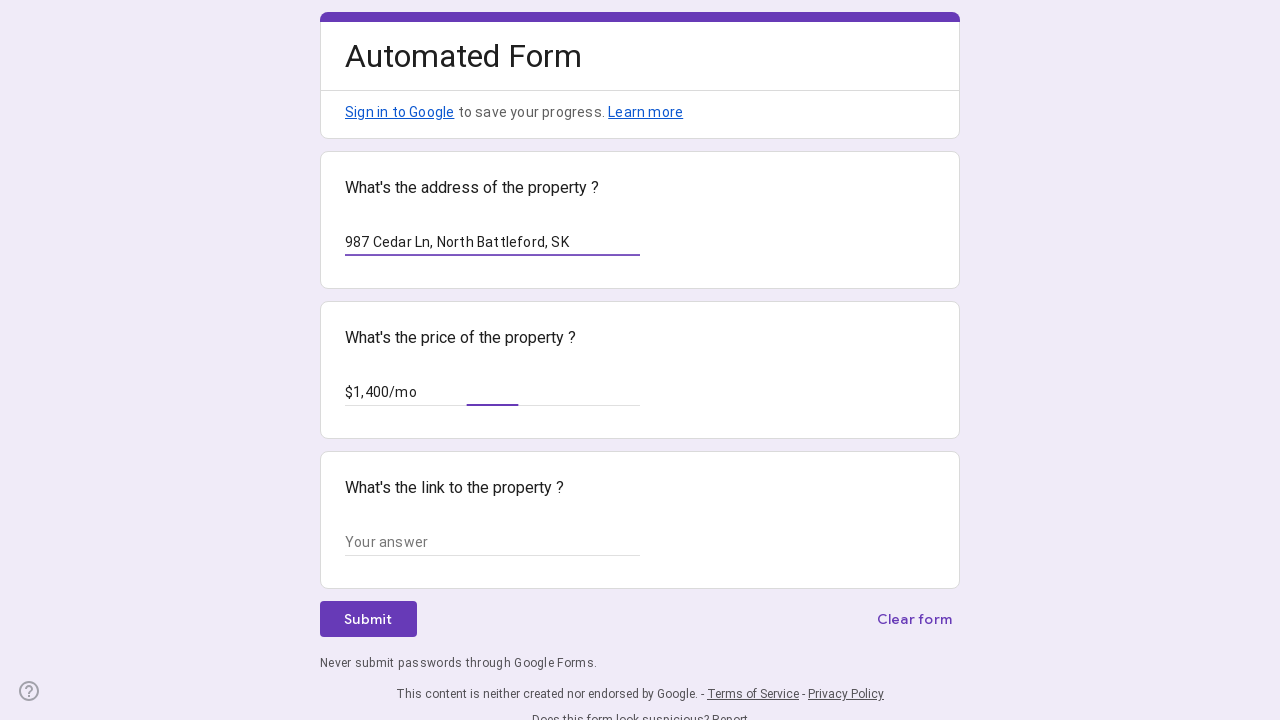

Filled link field with 'https://www.zillow.com/homedetails/987' (entry 6/8) on //*[@id="mG61Hd"]/div[2]/div/div[2]/div[3]/div/div/div[2]/div/div[1]/div/div[1]/
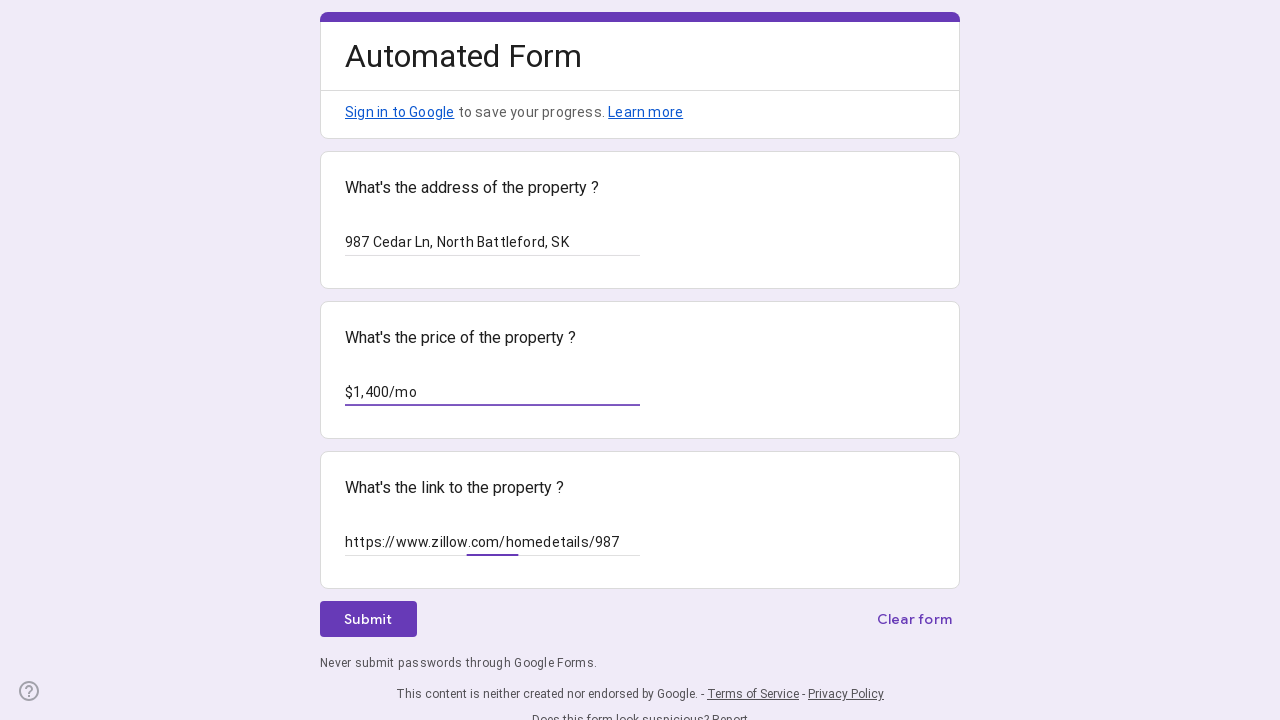

Submitted form entry 6/8 at (368, 619) on xpath=//*[@id="mG61Hd"]/div[2]/div/div[3]/div[1]/div/div/span
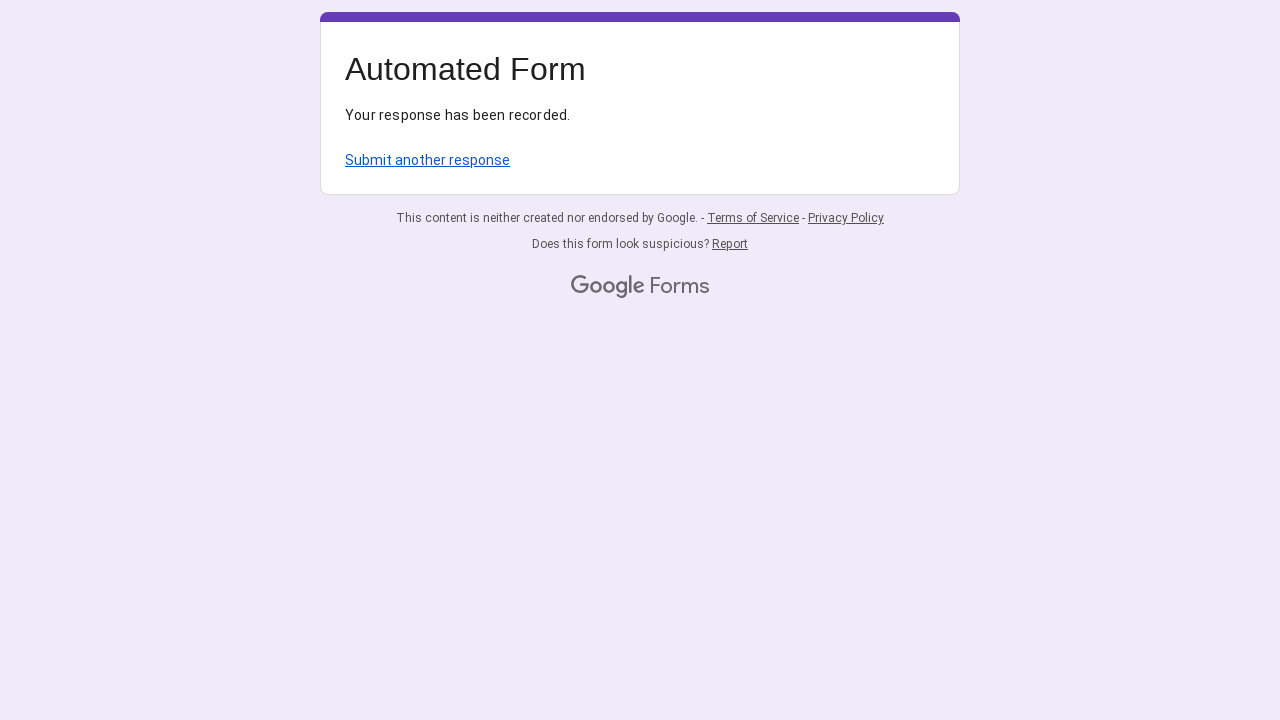

Navigated back to Google Form for next entry (7/8)
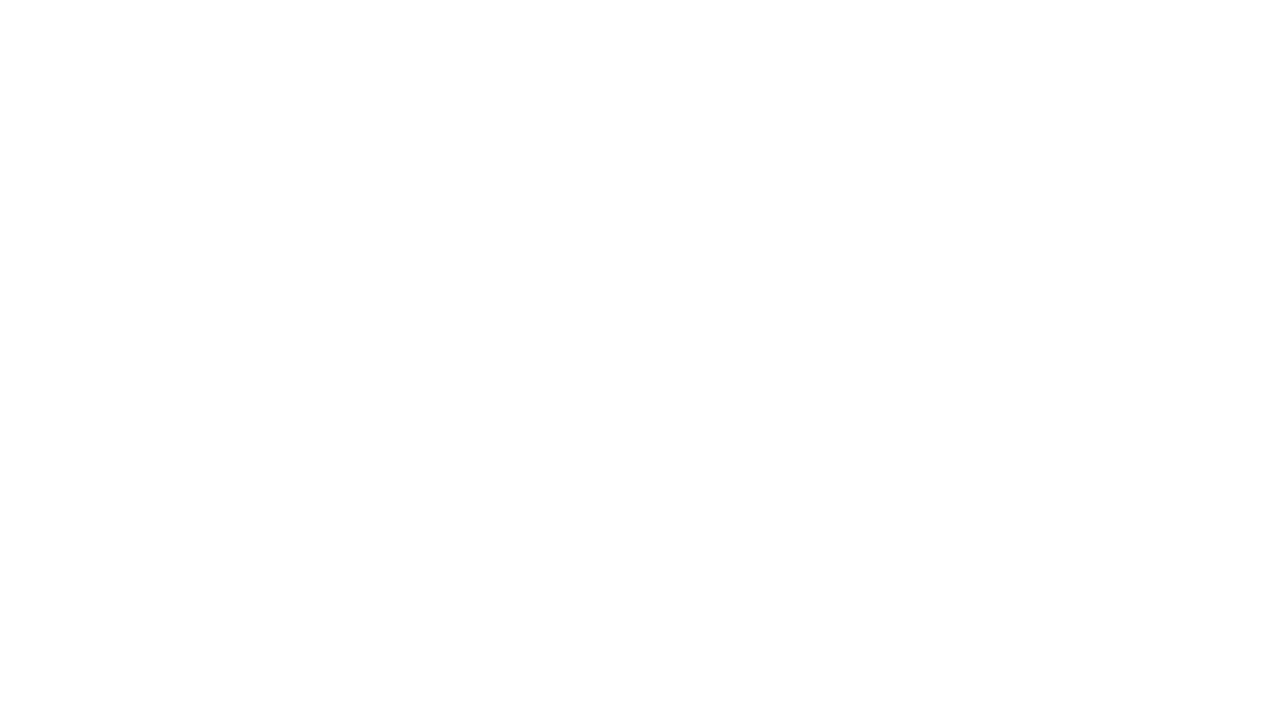

Waited 3 seconds for form to load
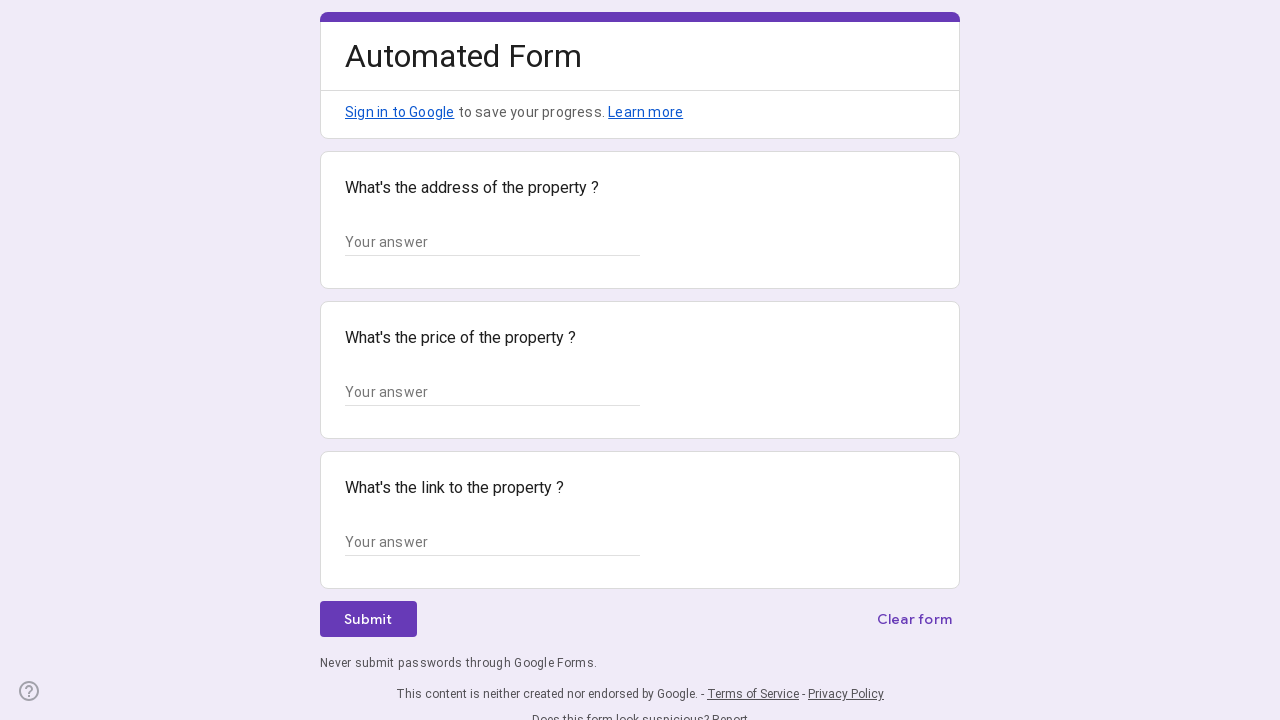

Filled address field with '147 Birch Way, Yorkton, SK' (entry 7/8) on //*[@id="mG61Hd"]/div[2]/div/div[2]/div[1]/div/div/div[2]/div/div[1]/div/div[1]/
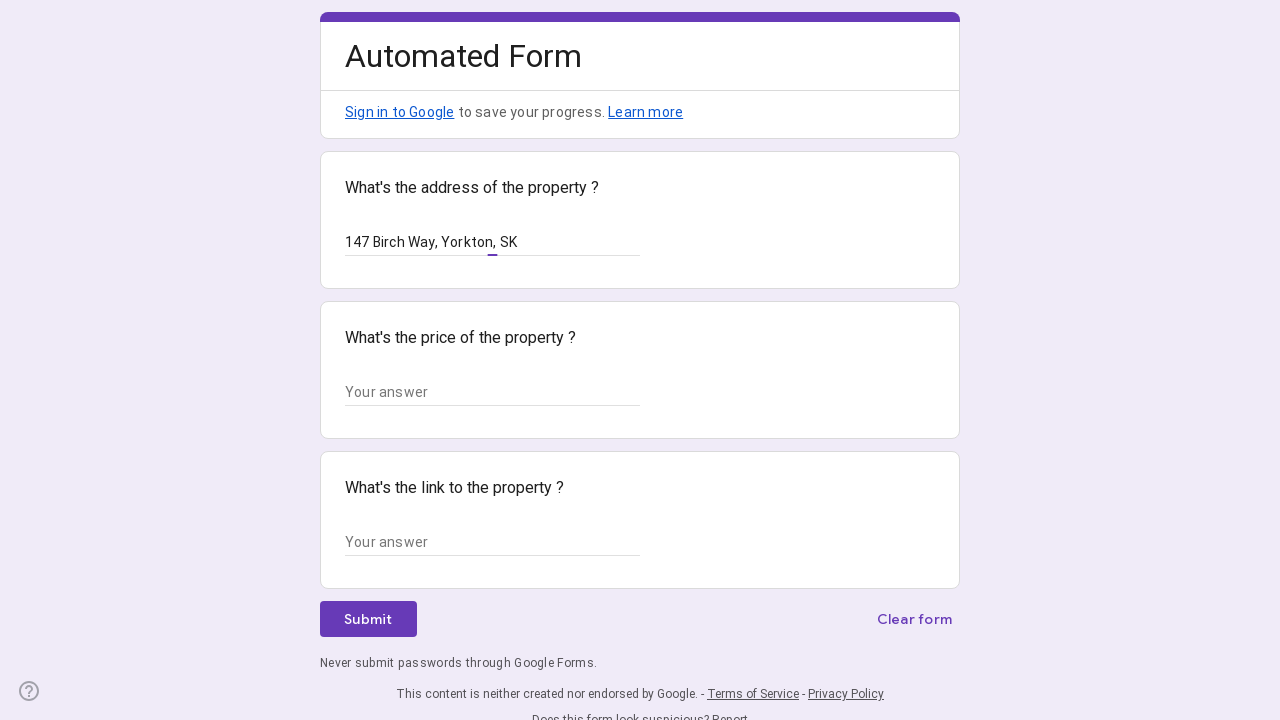

Filled price field with '$1,750/mo' (entry 7/8) on //*[@id="mG61Hd"]/div[2]/div/div[2]/div[2]/div/div/div[2]/div/div[1]/div/div[1]/
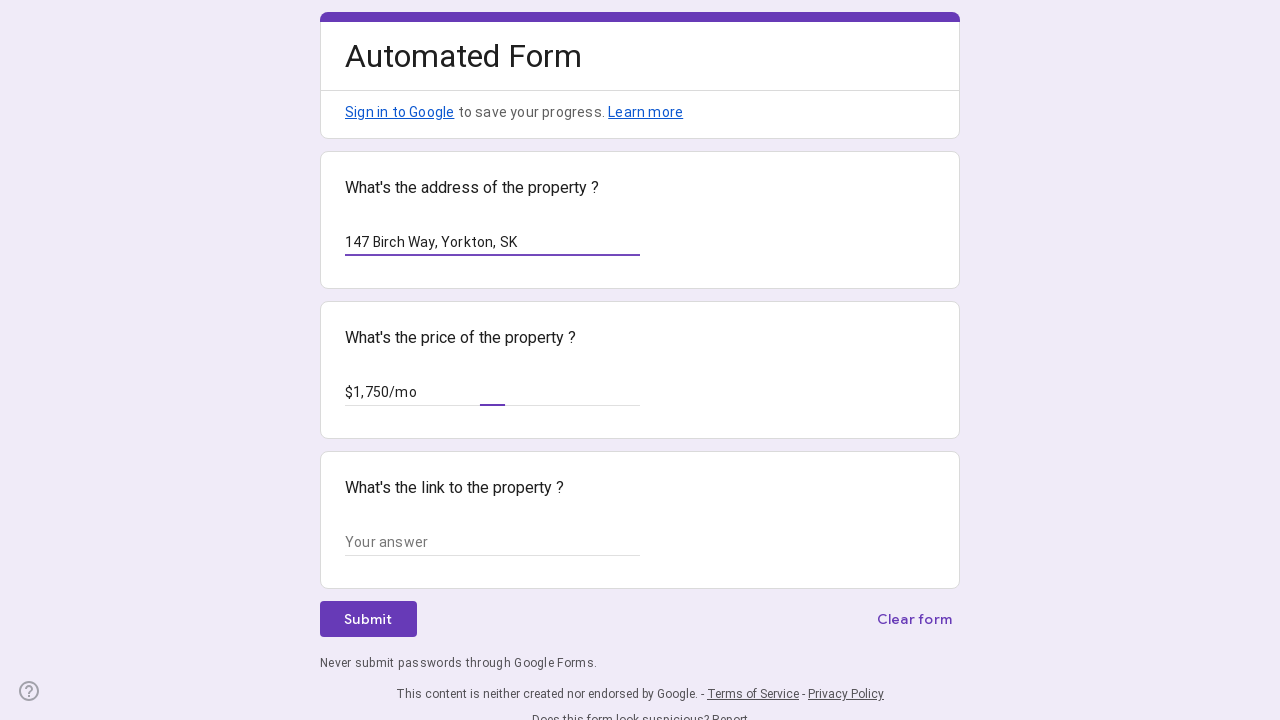

Filled link field with 'https://www.zillow.com/homedetails/147' (entry 7/8) on //*[@id="mG61Hd"]/div[2]/div/div[2]/div[3]/div/div/div[2]/div/div[1]/div/div[1]/
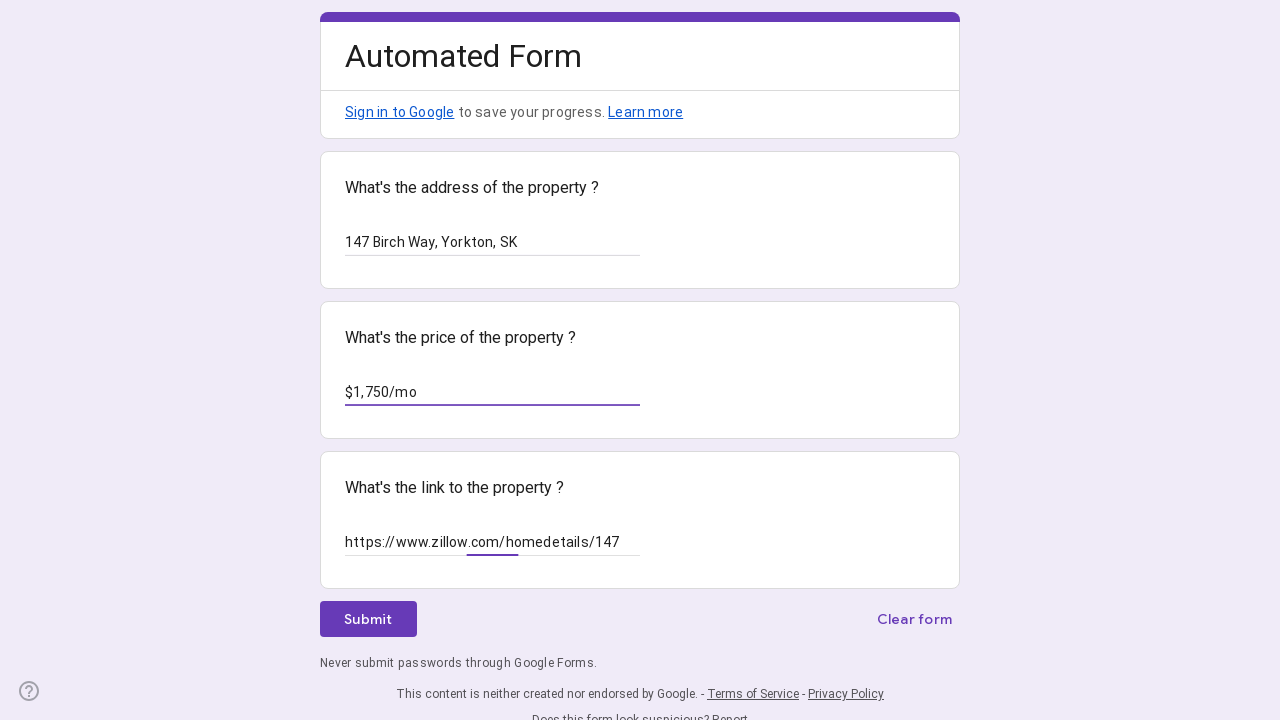

Submitted form entry 7/8 at (368, 619) on xpath=//*[@id="mG61Hd"]/div[2]/div/div[3]/div[1]/div/div/span
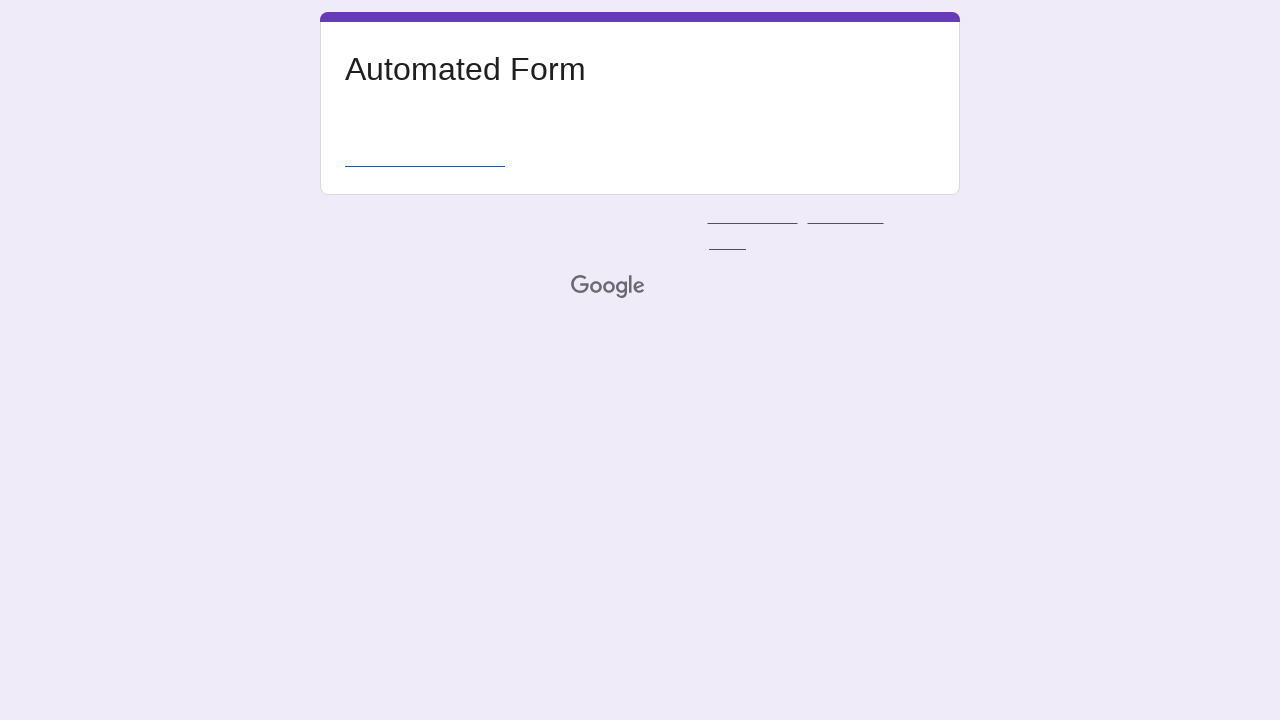

Navigated back to Google Form for next entry (8/8)
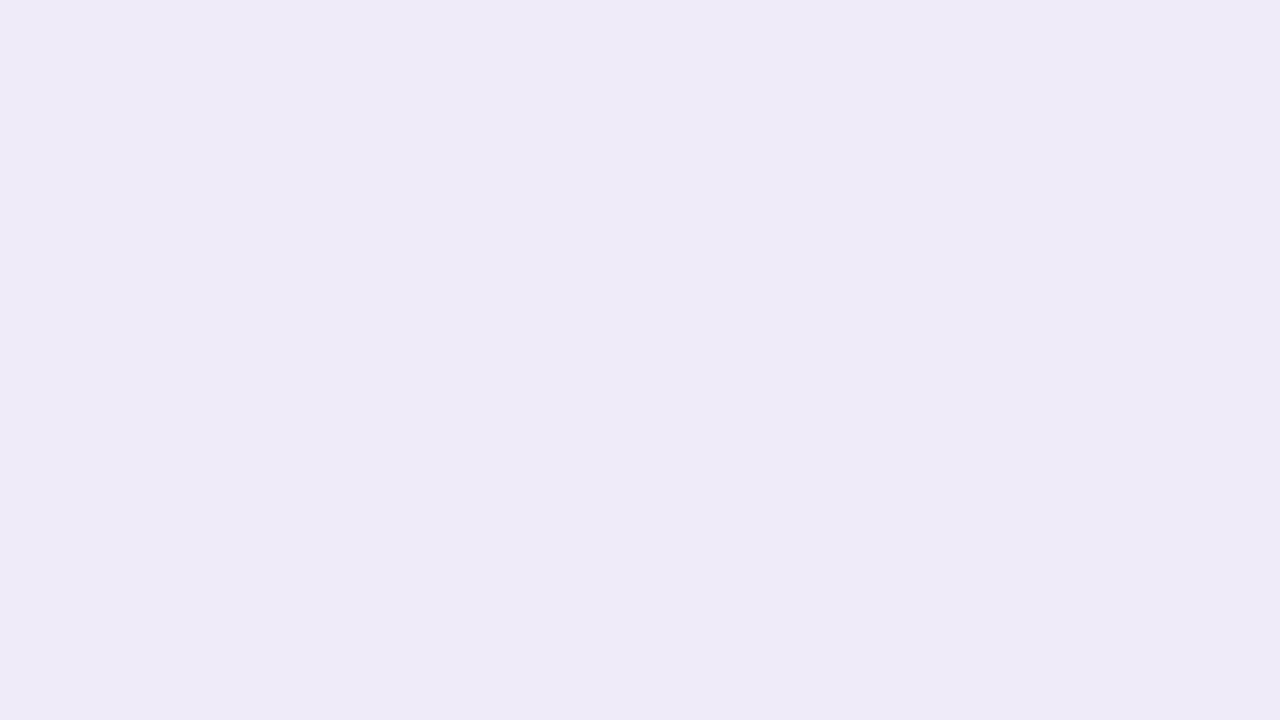

Waited 3 seconds for form to load
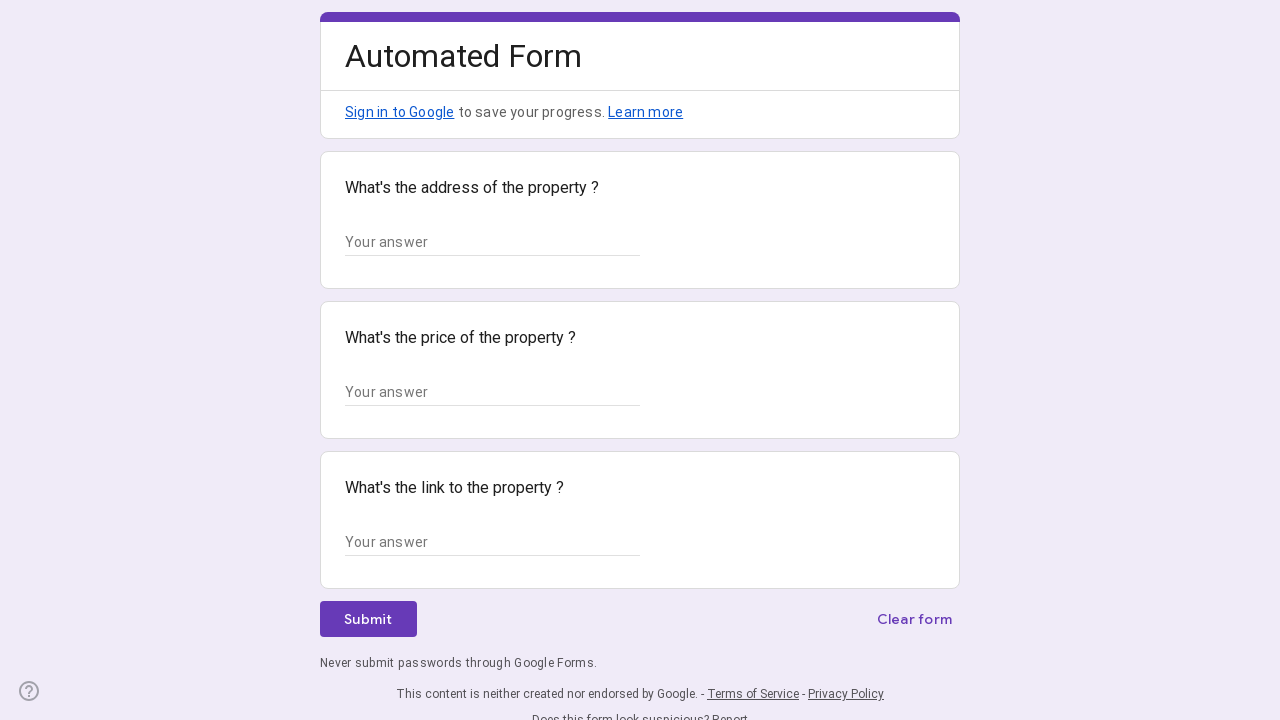

Filled address field with '258 Spruce Ct, Weyburn, SK' (entry 8/8) on //*[@id="mG61Hd"]/div[2]/div/div[2]/div[1]/div/div/div[2]/div/div[1]/div/div[1]/
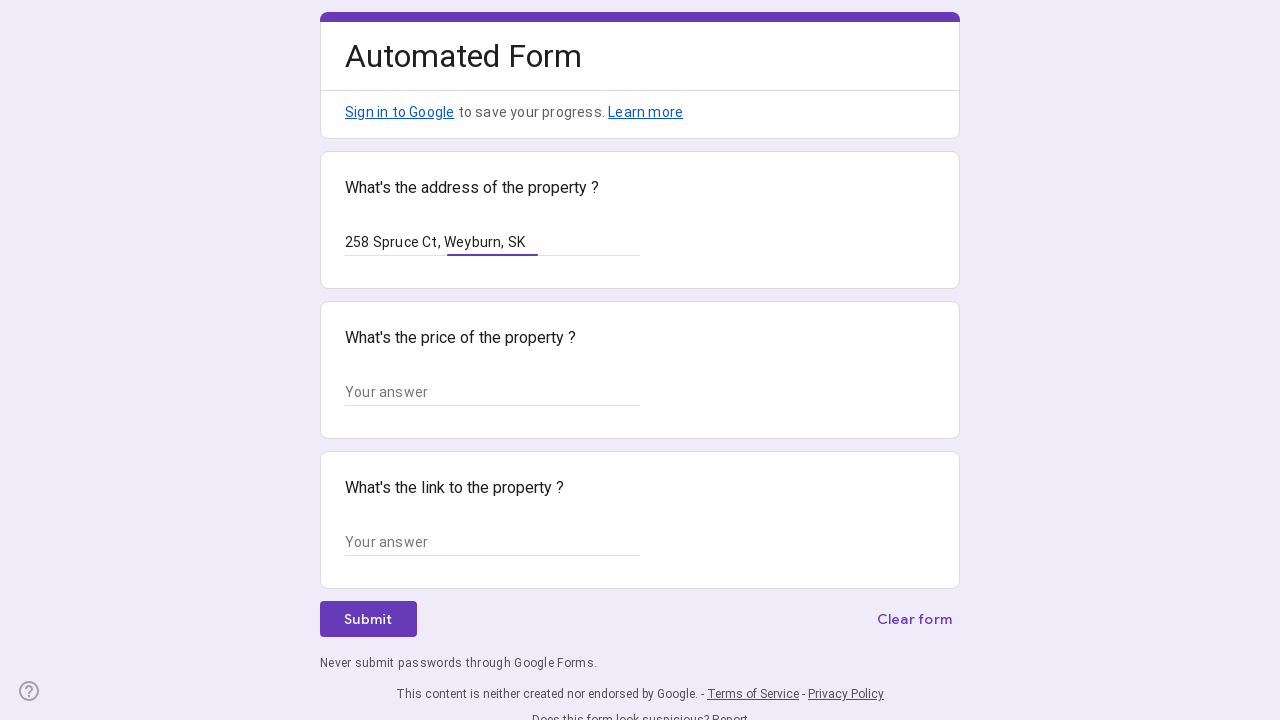

Filled price field with '$1,300/mo' (entry 8/8) on //*[@id="mG61Hd"]/div[2]/div/div[2]/div[2]/div/div/div[2]/div/div[1]/div/div[1]/
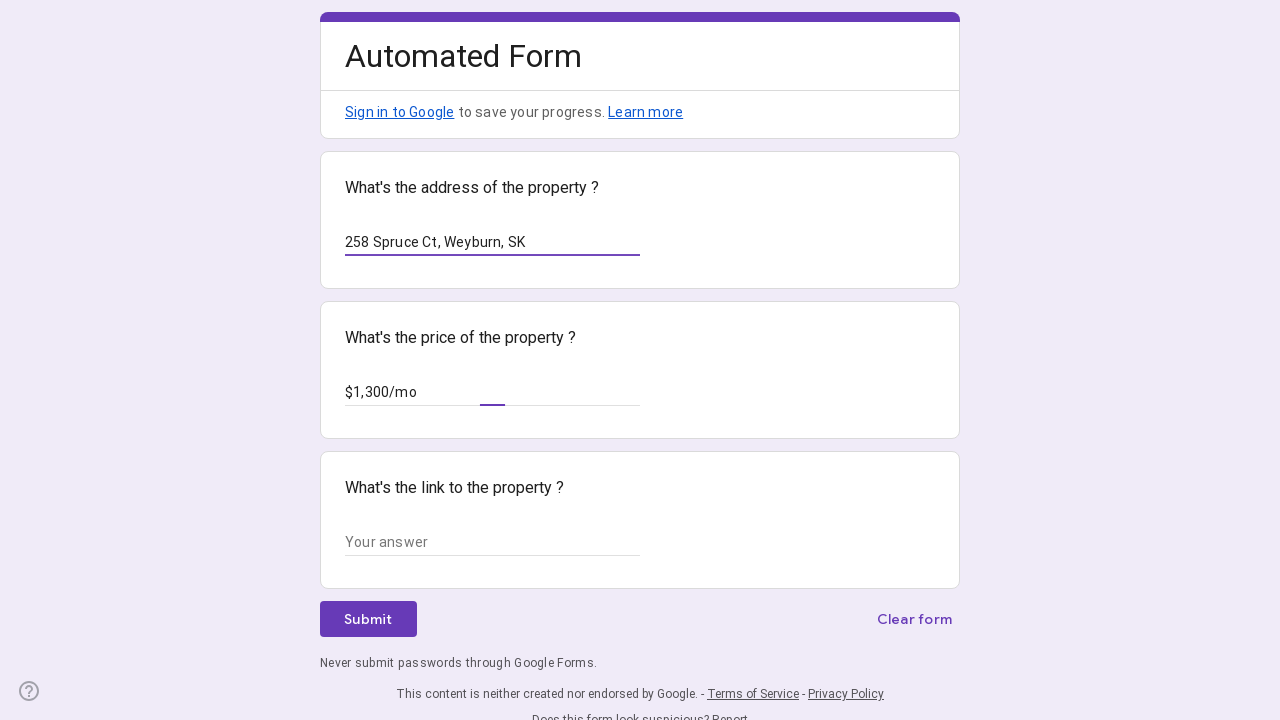

Filled link field with 'https://www.zillow.com/homedetails/258' (entry 8/8) on //*[@id="mG61Hd"]/div[2]/div/div[2]/div[3]/div/div/div[2]/div/div[1]/div/div[1]/
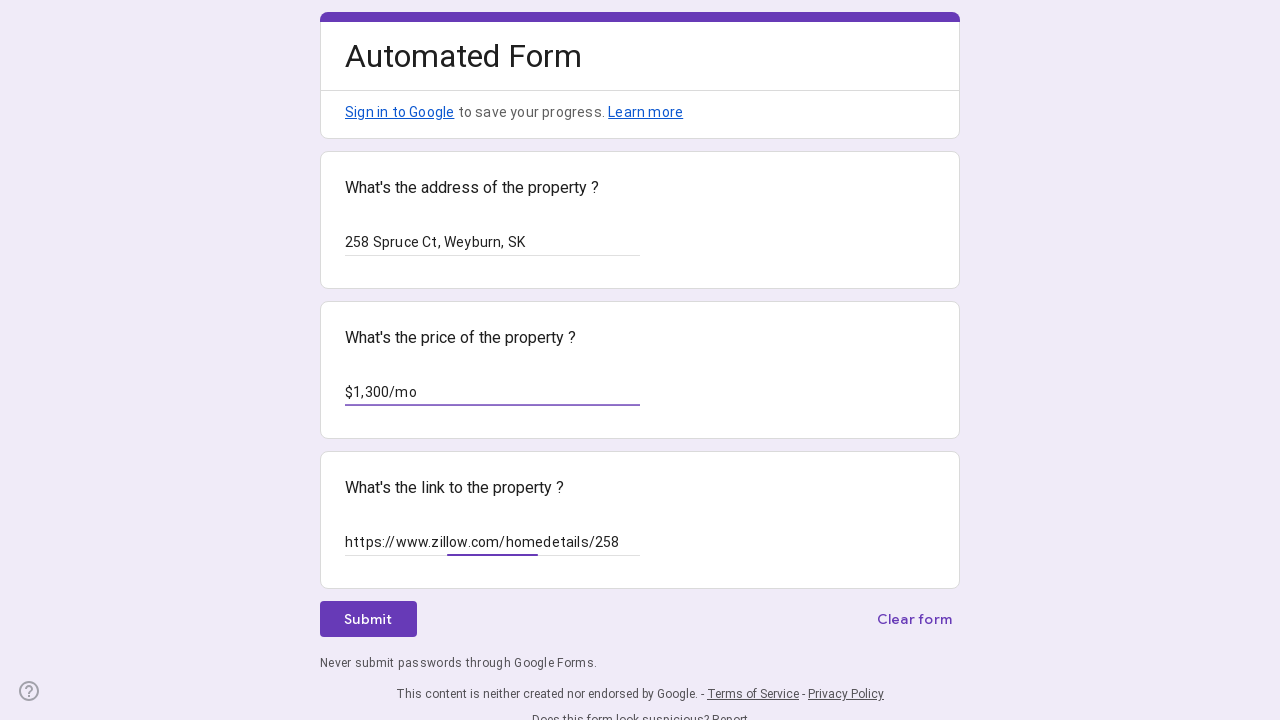

Submitted form entry 8/8 at (368, 619) on xpath=//*[@id="mG61Hd"]/div[2]/div/div[3]/div[1]/div/div/span
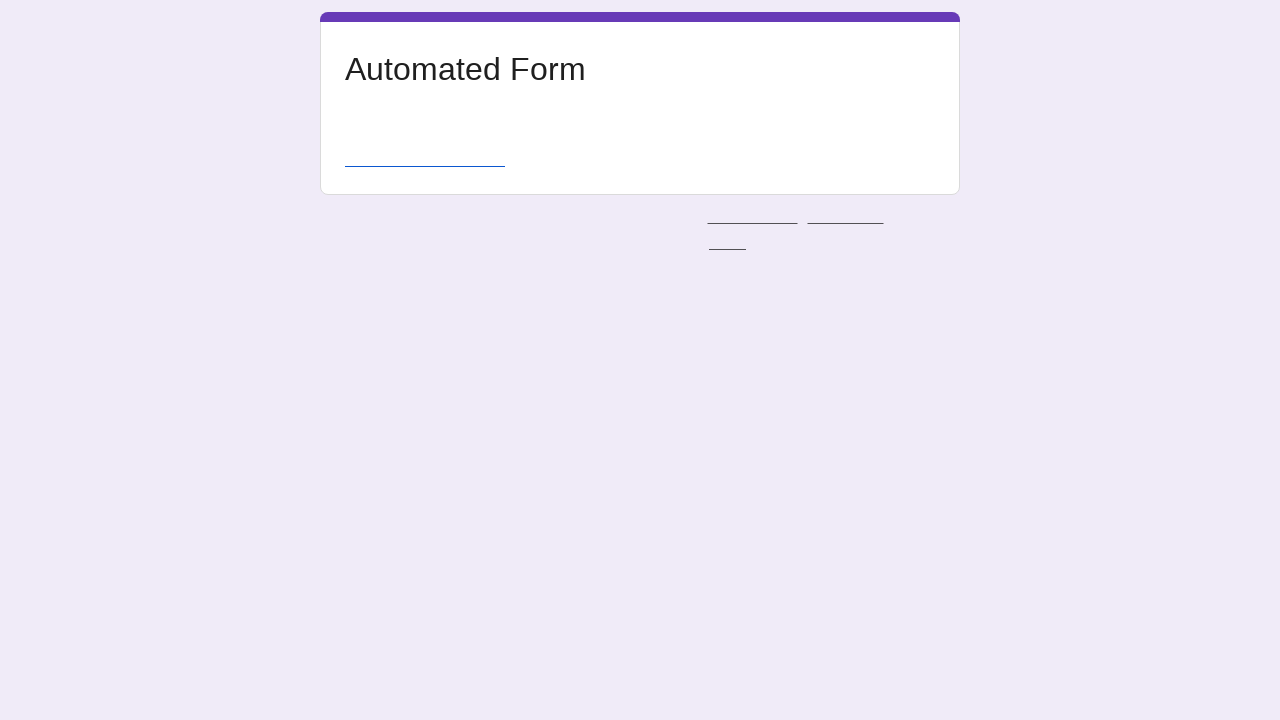

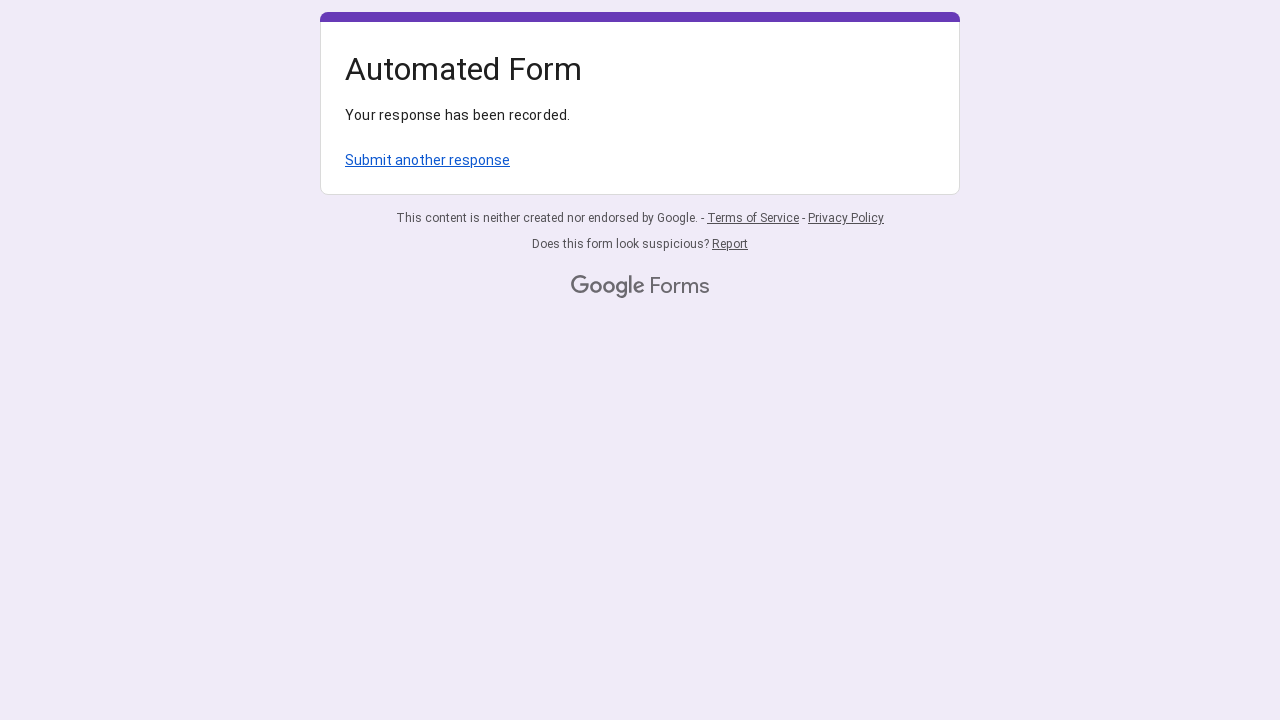